Tests infinite scroll functionality by scrolling 750 pixels down 10 times, then scrolling 750 pixels up 10 times using JavaScript execution

Starting URL: https://practice.cydeo.com/infinite_scroll

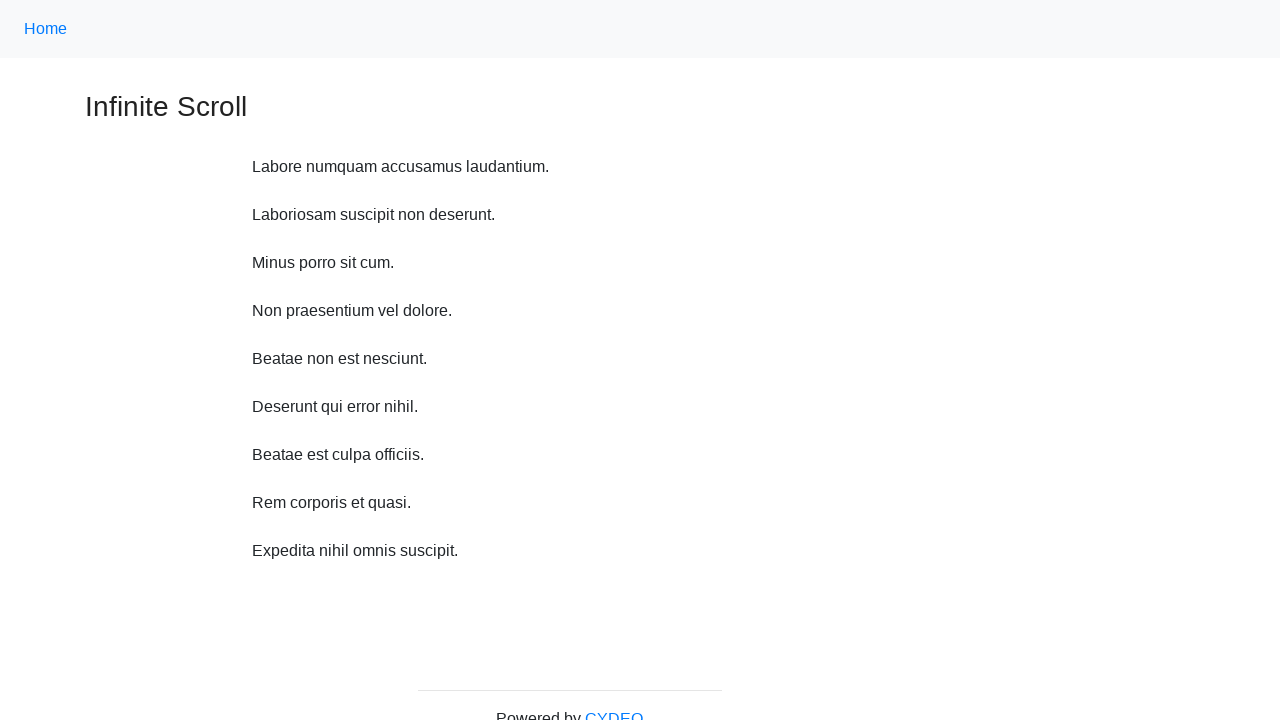

Waited 1 second before scrolling
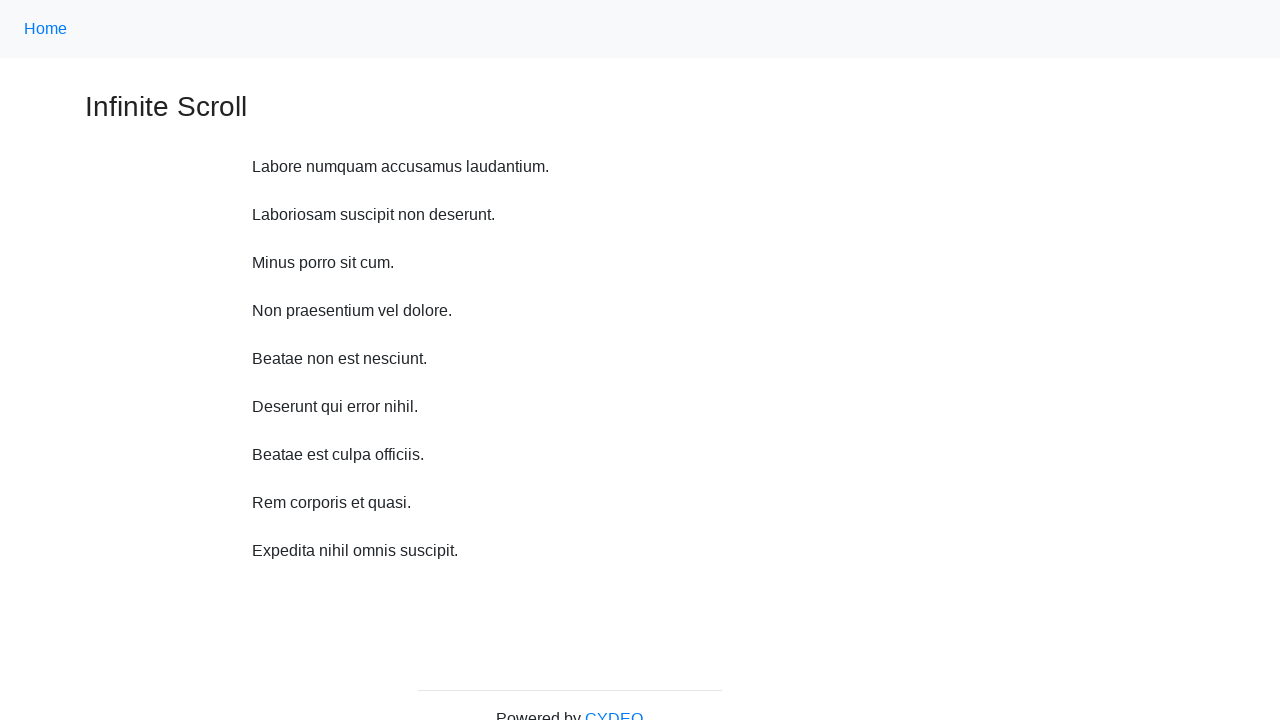

Scrolled down 750 pixels (iteration 1/10)
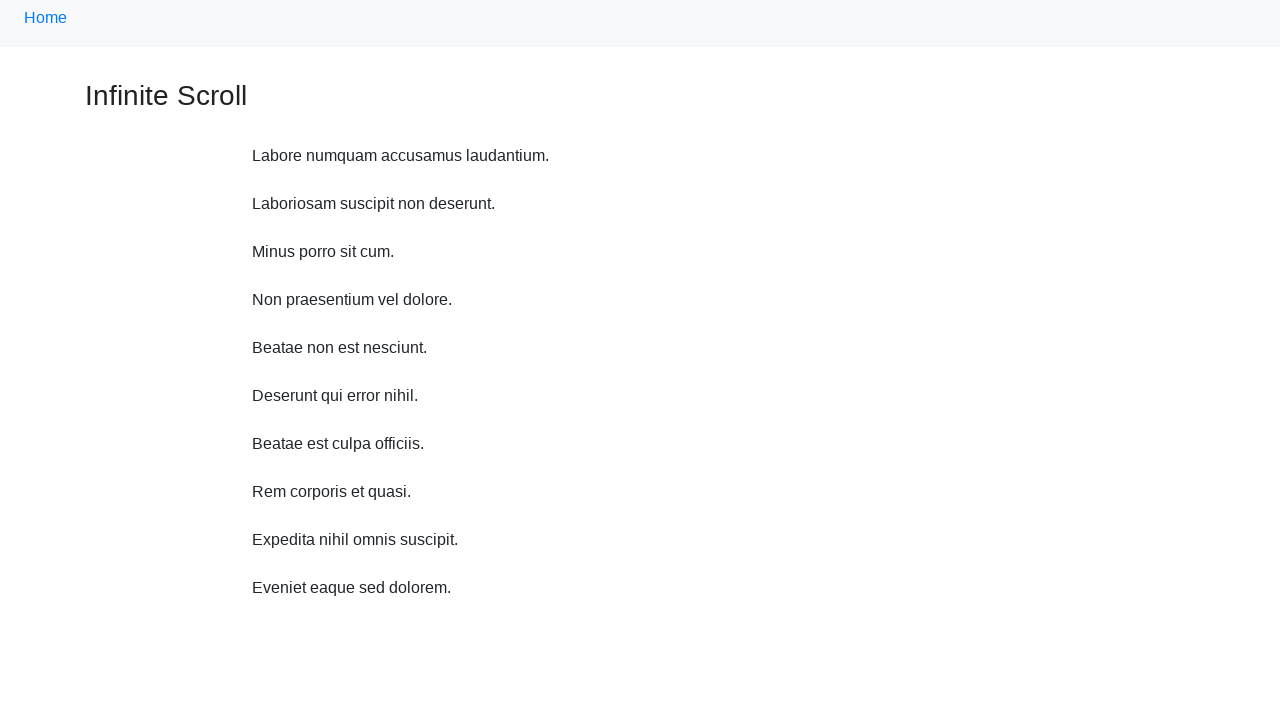

Waited 1 second before scrolling
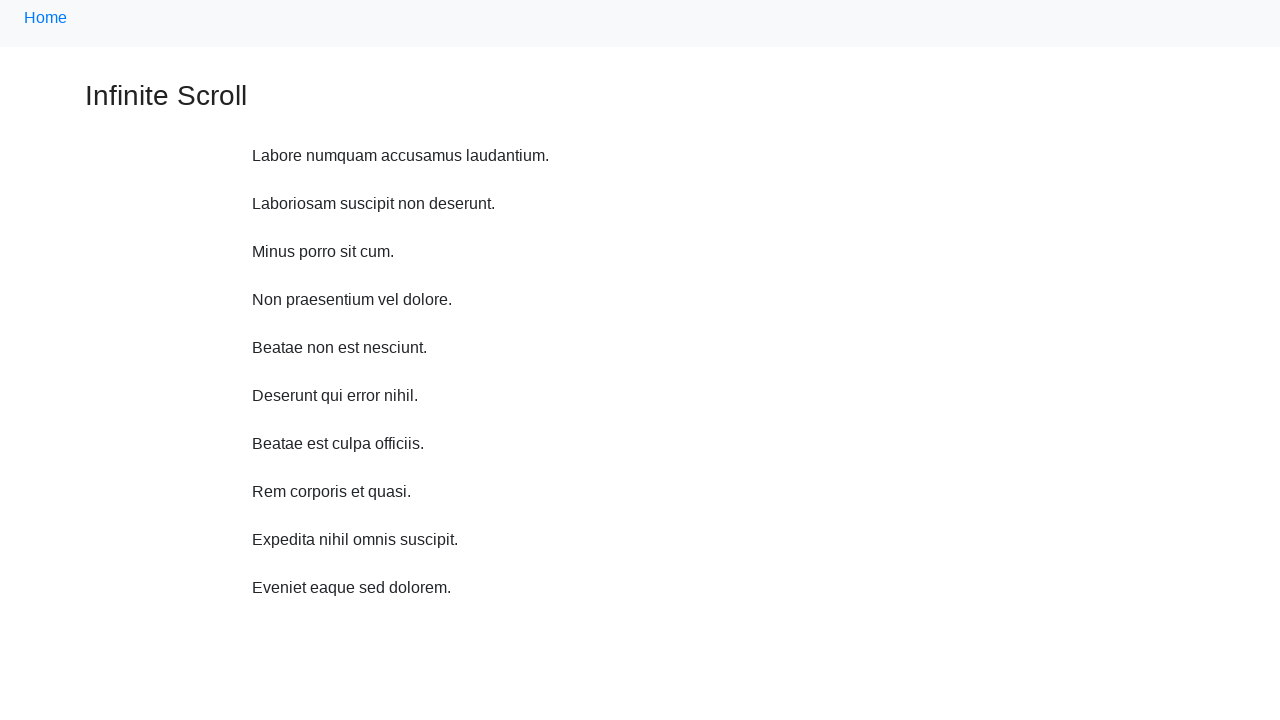

Scrolled down 750 pixels (iteration 2/10)
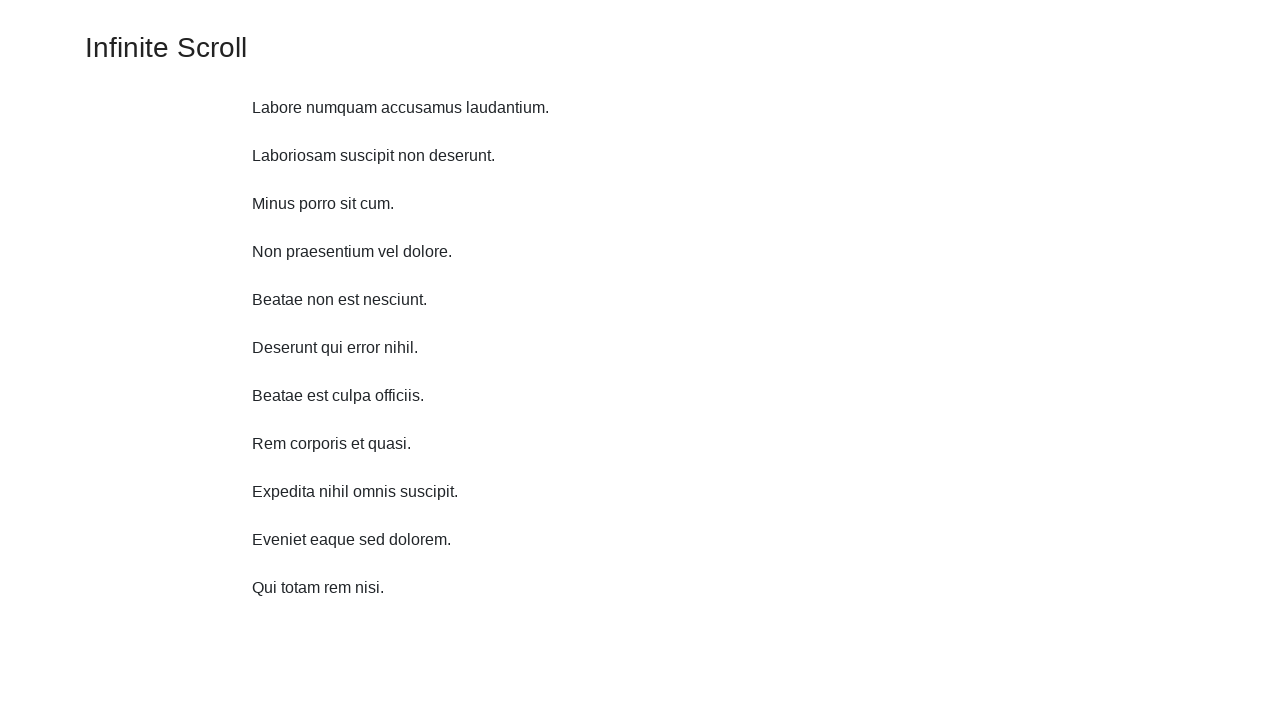

Waited 1 second before scrolling
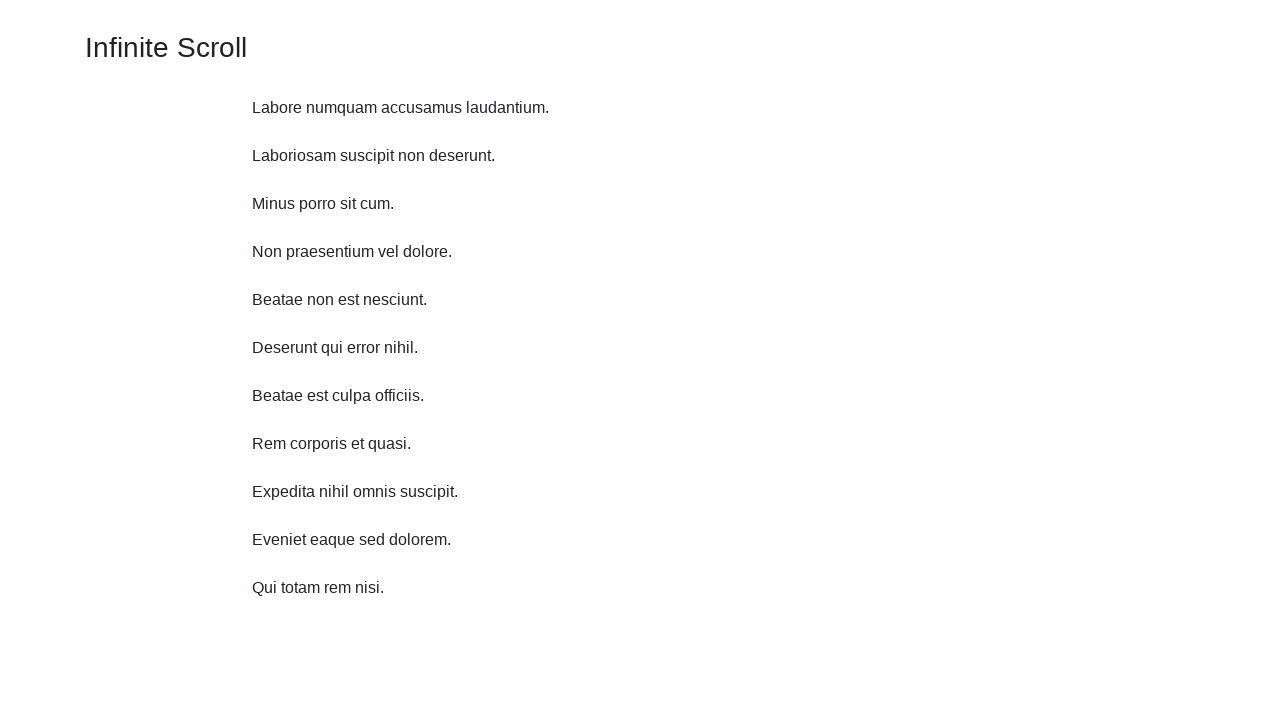

Scrolled down 750 pixels (iteration 3/10)
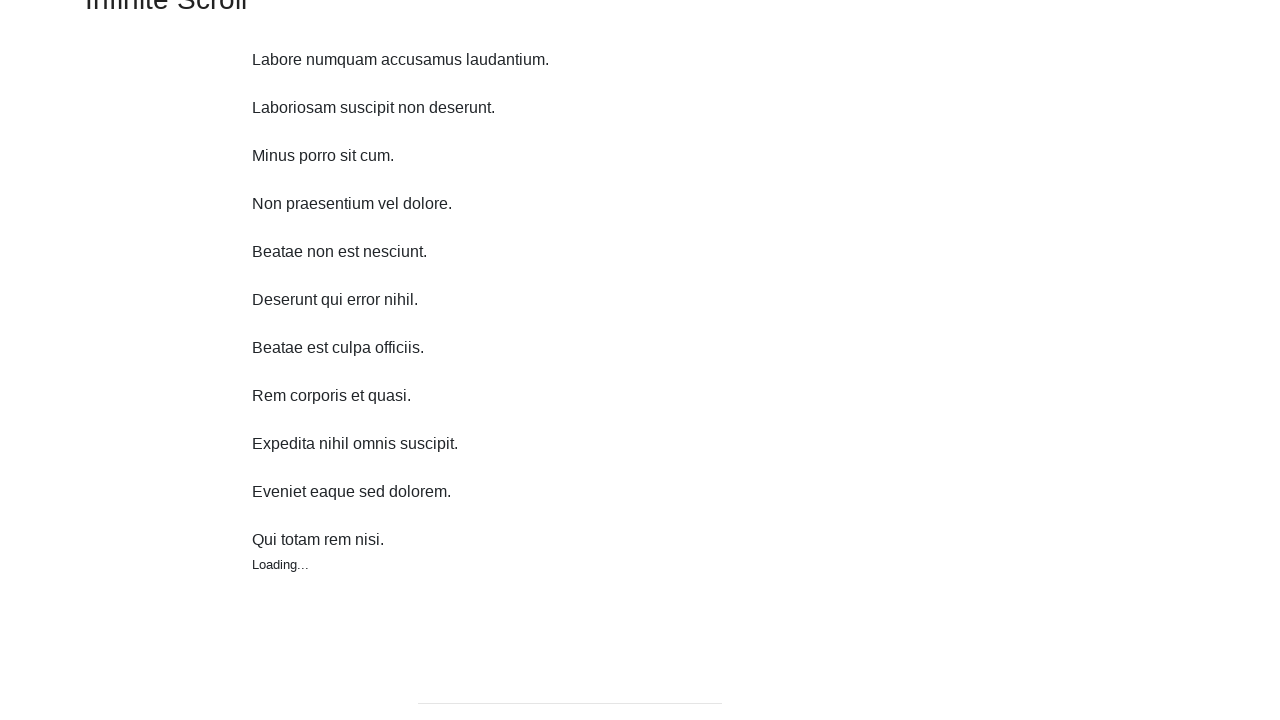

Waited 1 second before scrolling
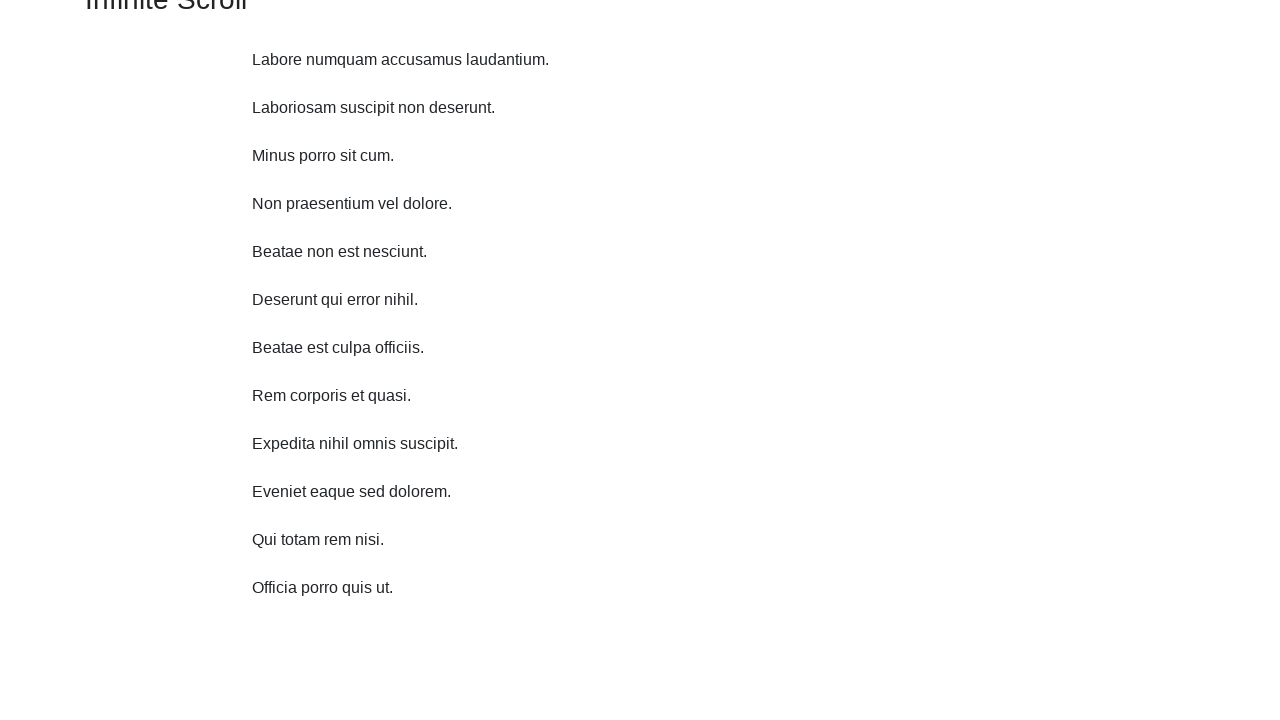

Scrolled down 750 pixels (iteration 4/10)
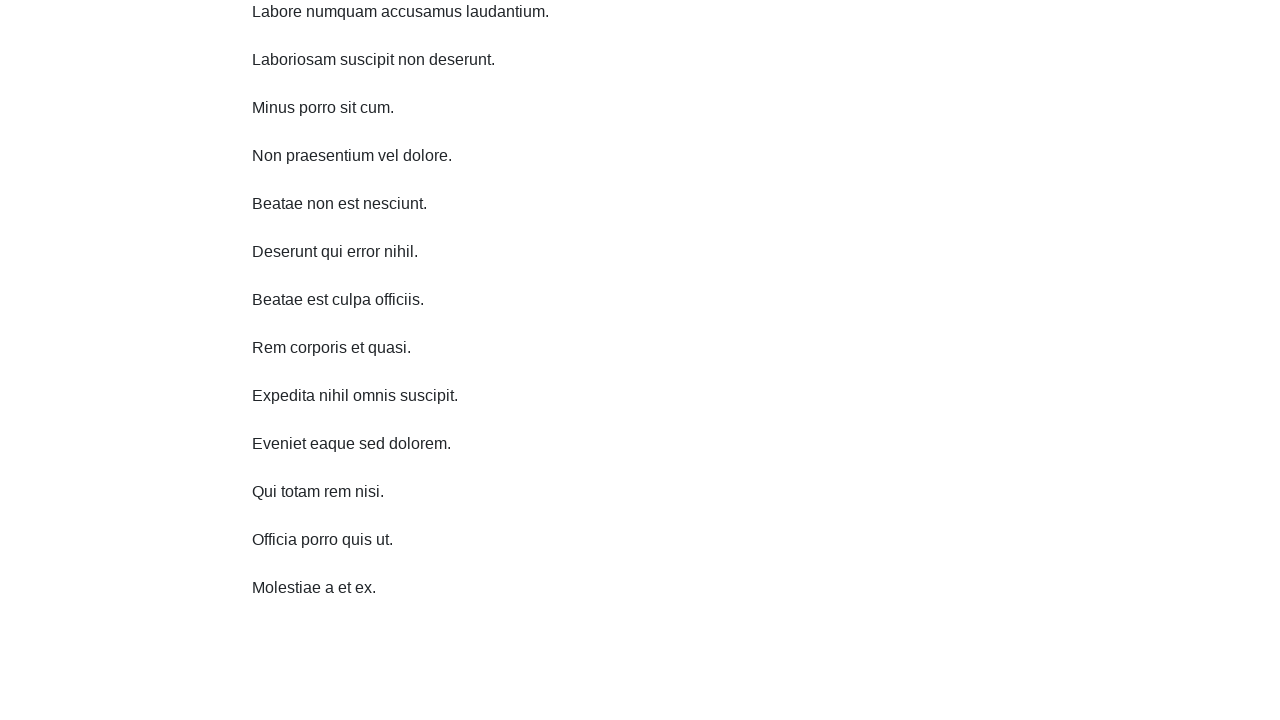

Waited 1 second before scrolling
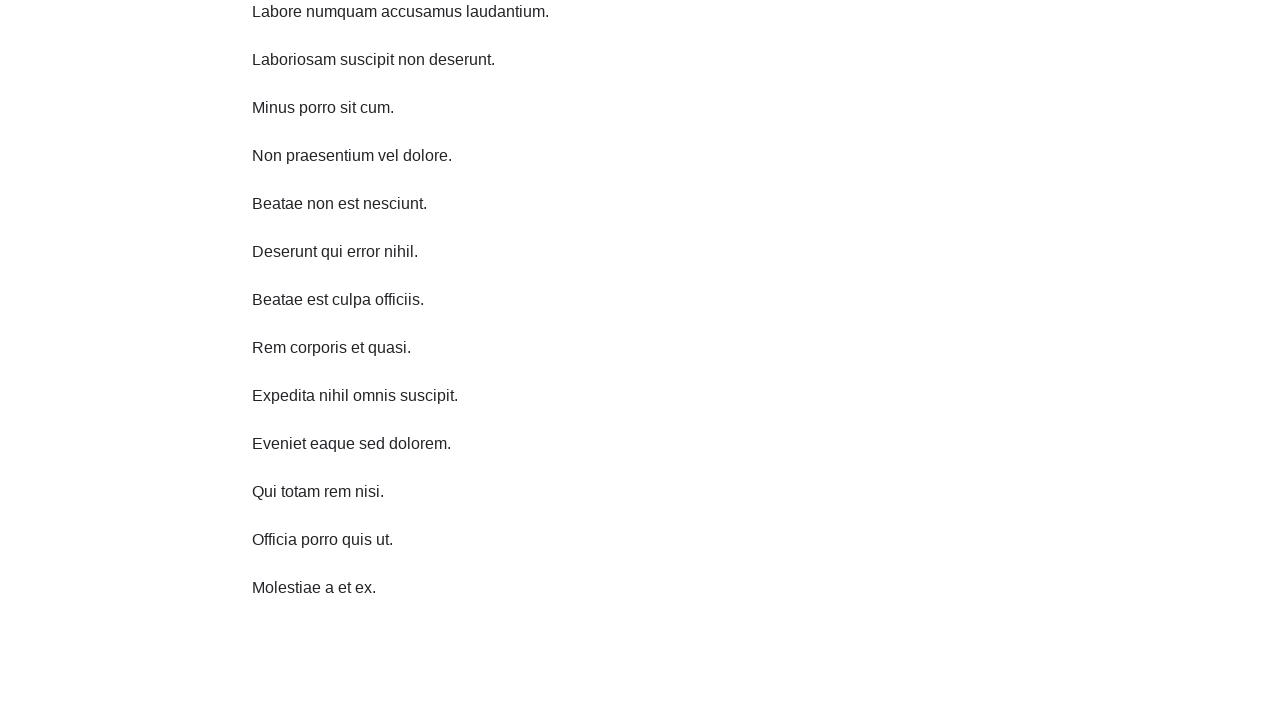

Scrolled down 750 pixels (iteration 5/10)
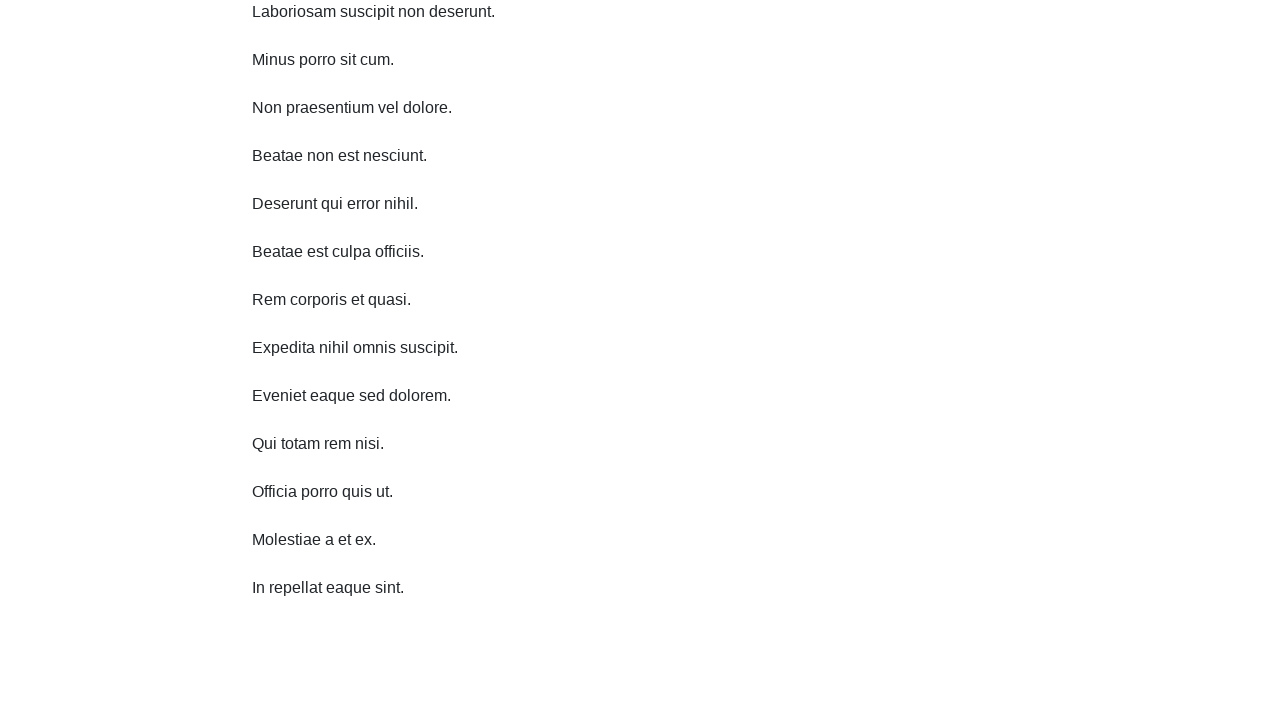

Waited 1 second before scrolling
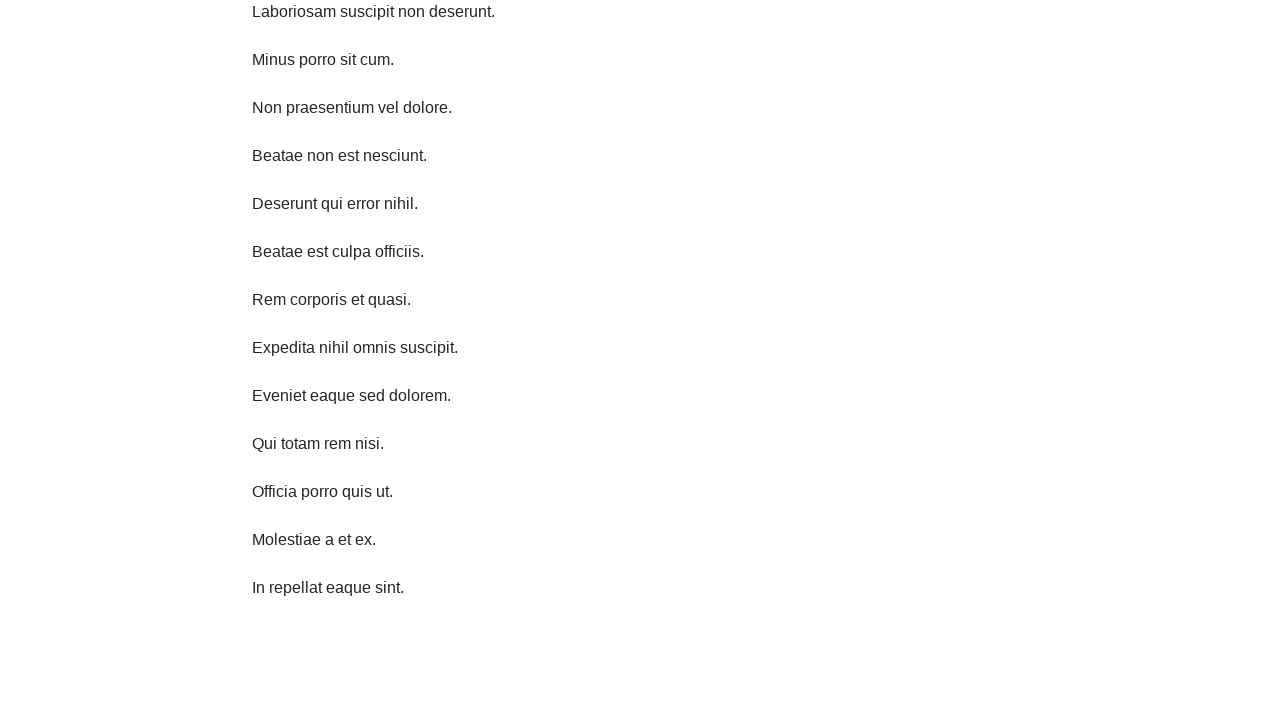

Scrolled down 750 pixels (iteration 6/10)
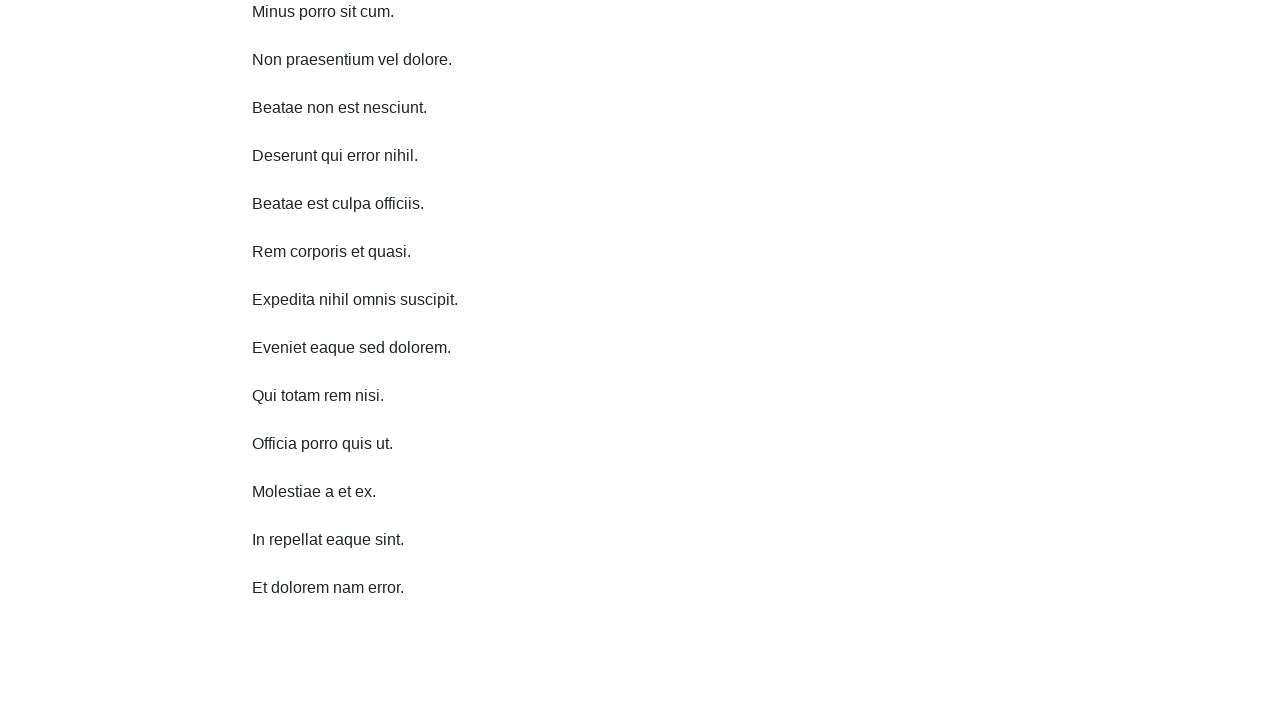

Waited 1 second before scrolling
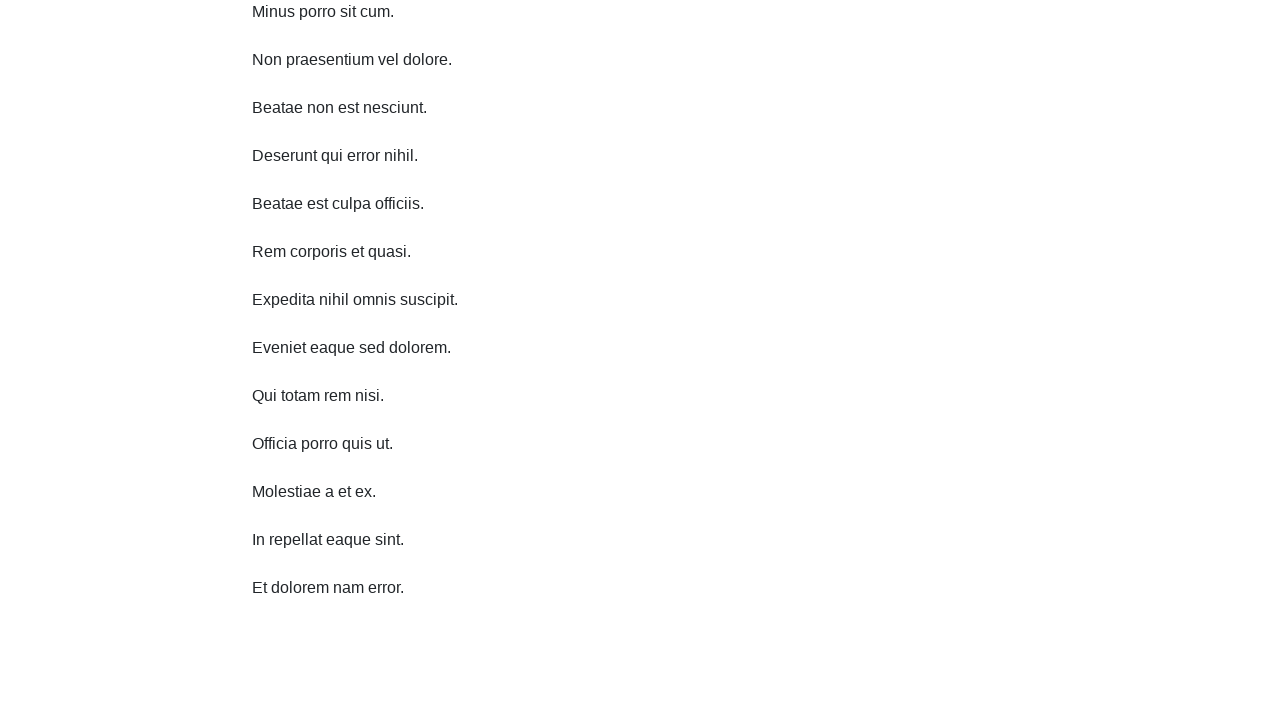

Scrolled down 750 pixels (iteration 7/10)
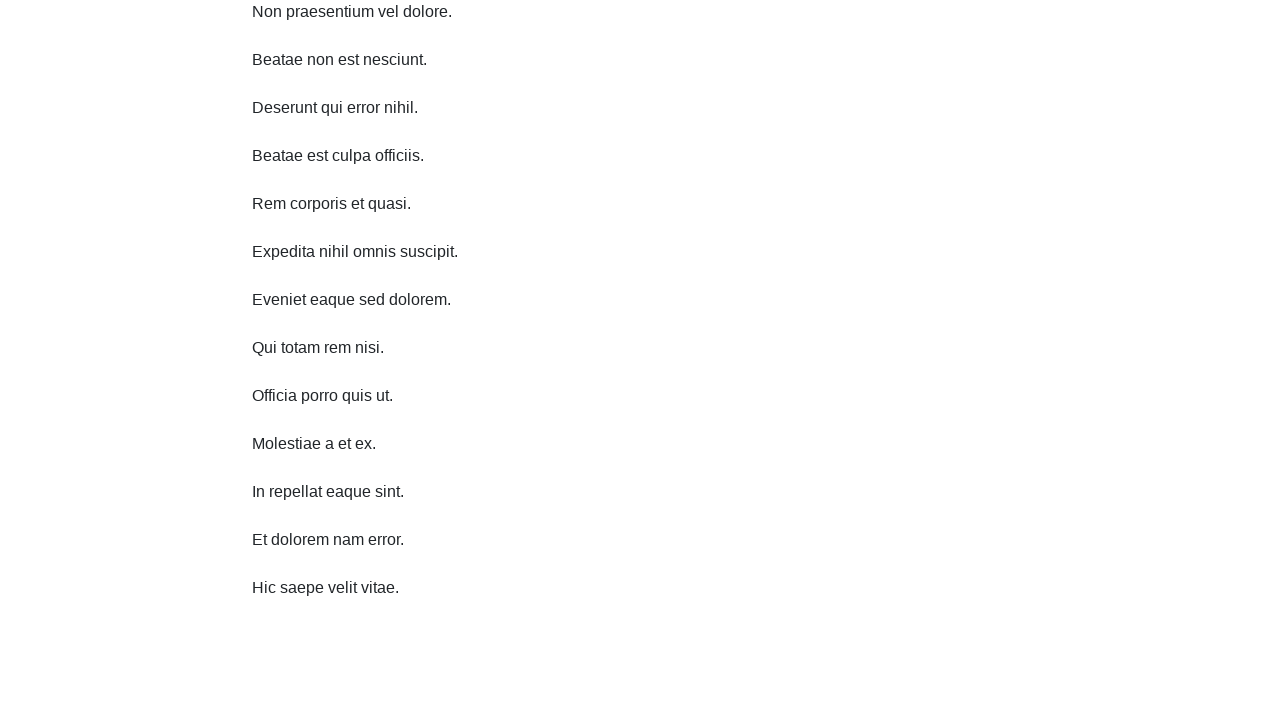

Waited 1 second before scrolling
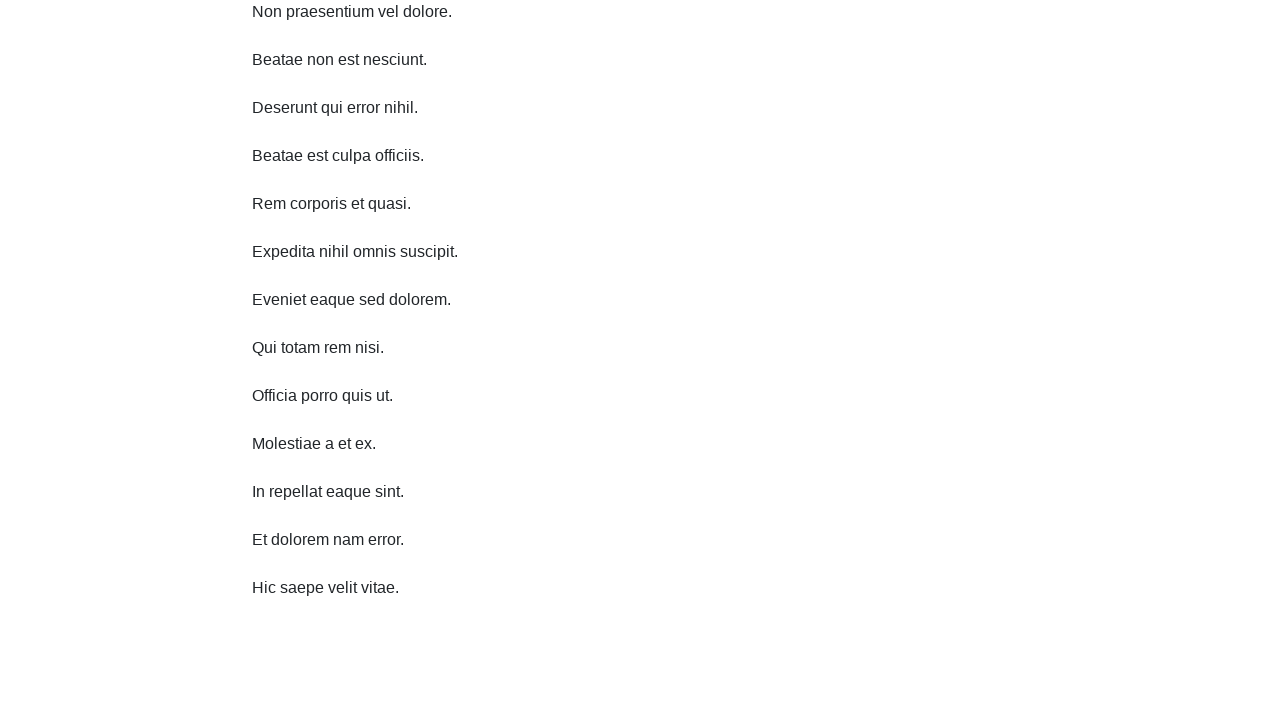

Scrolled down 750 pixels (iteration 8/10)
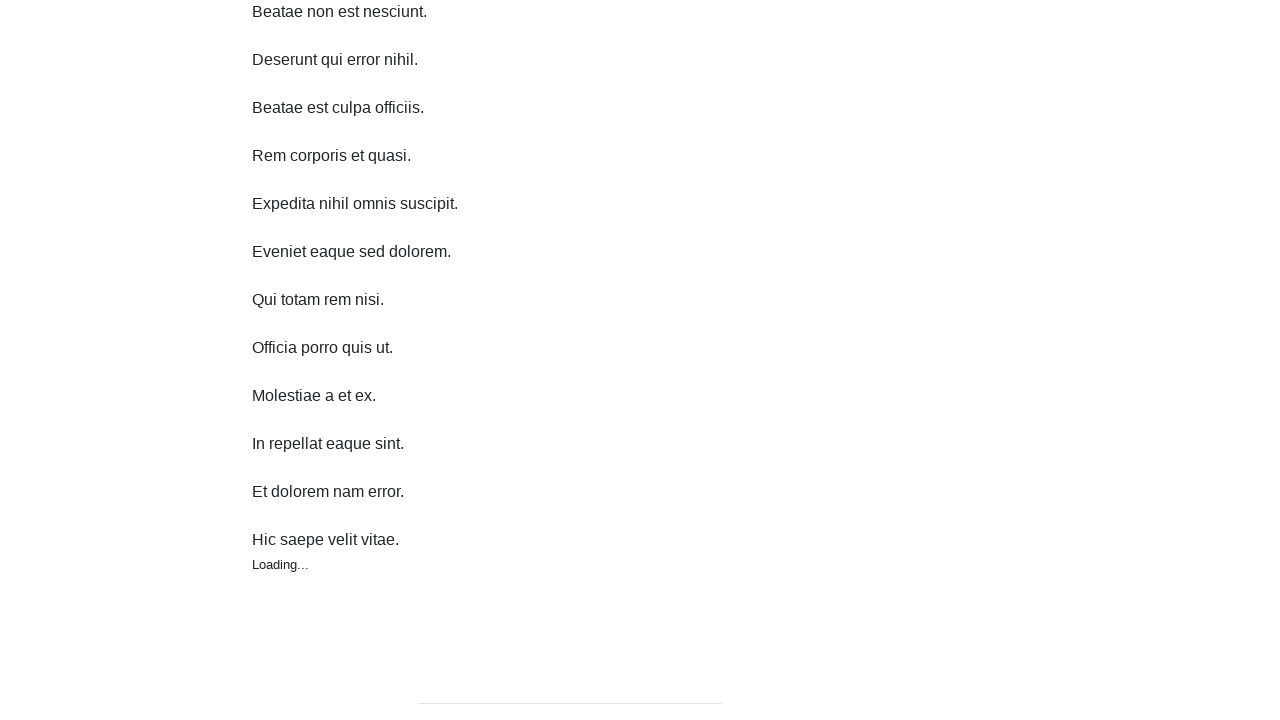

Waited 1 second before scrolling
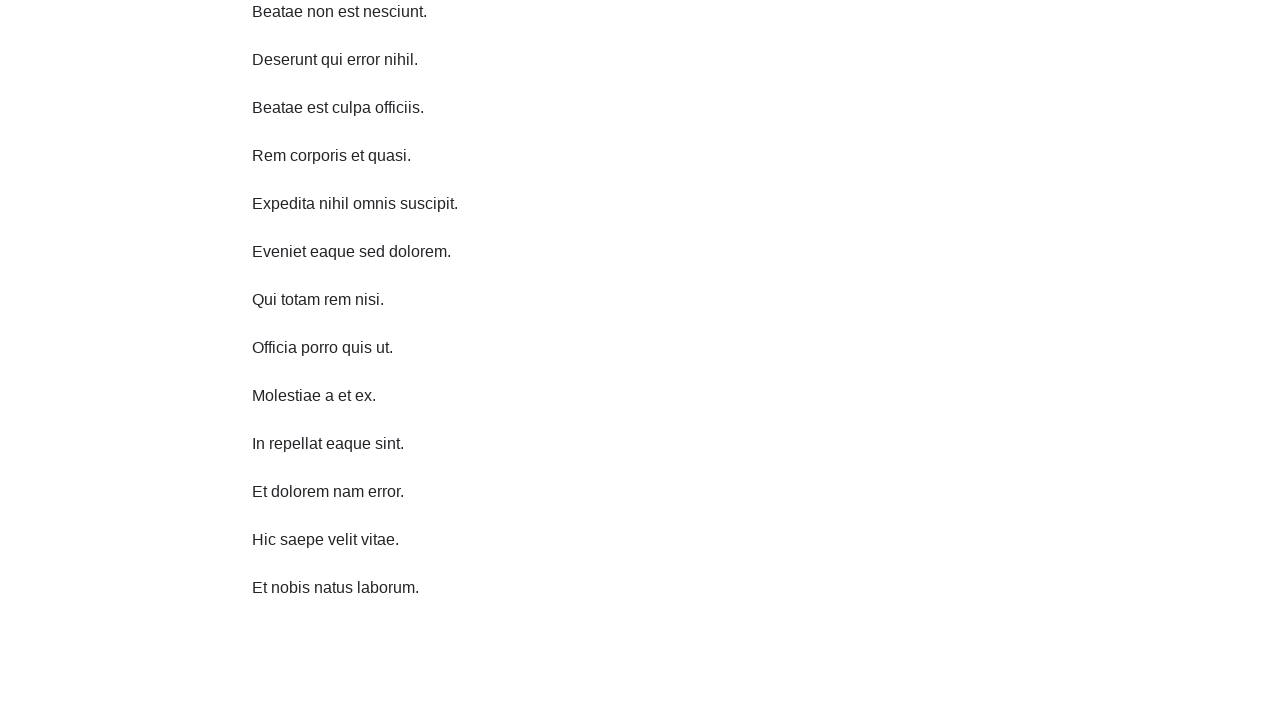

Scrolled down 750 pixels (iteration 9/10)
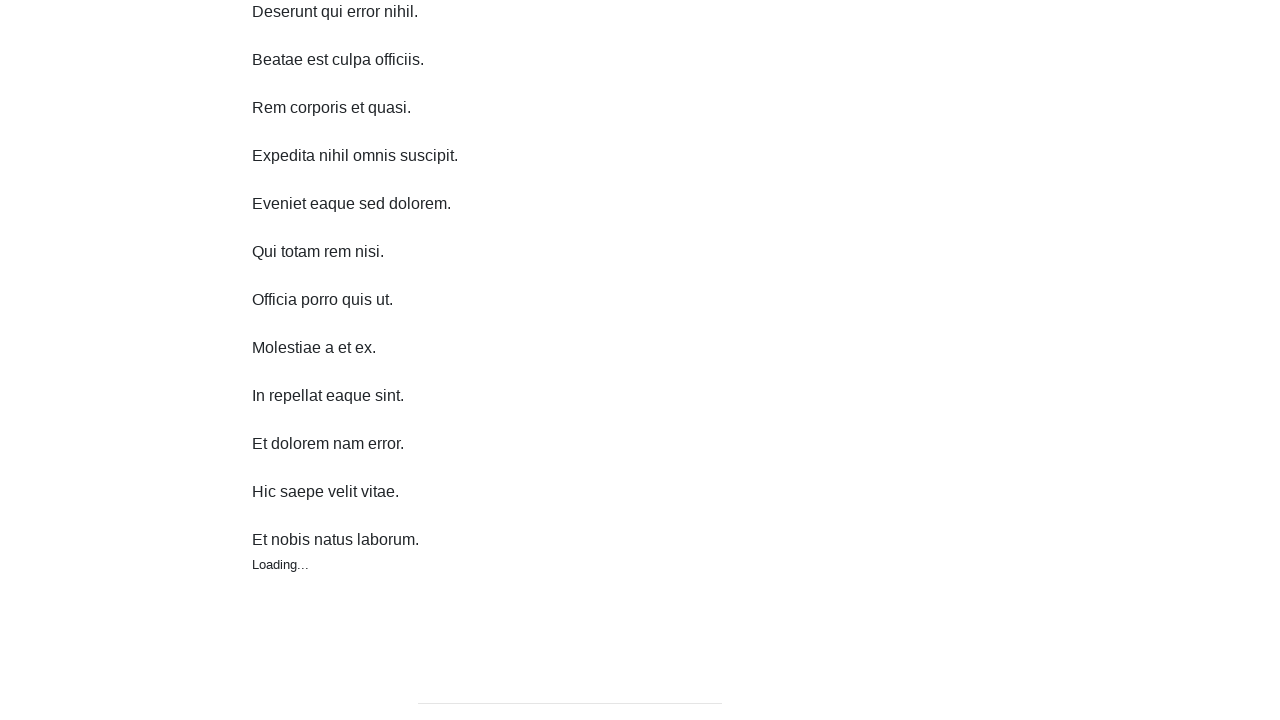

Waited 1 second before scrolling
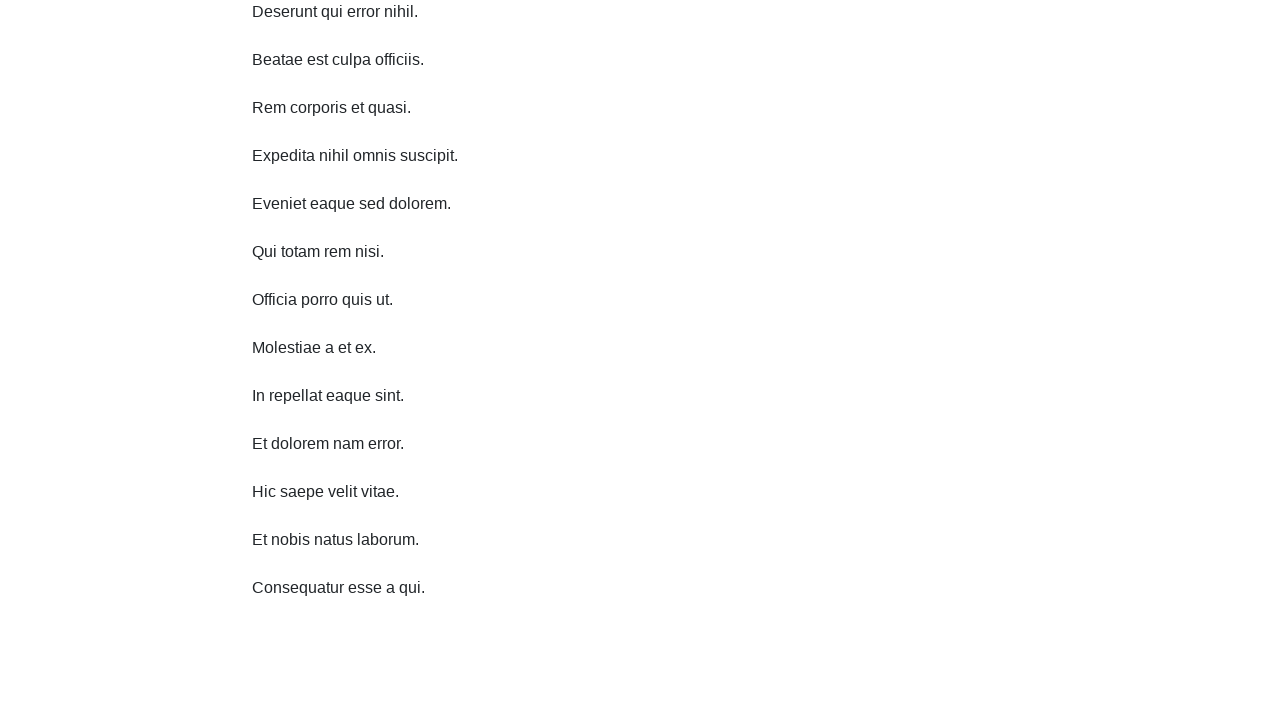

Scrolled down 750 pixels (iteration 10/10)
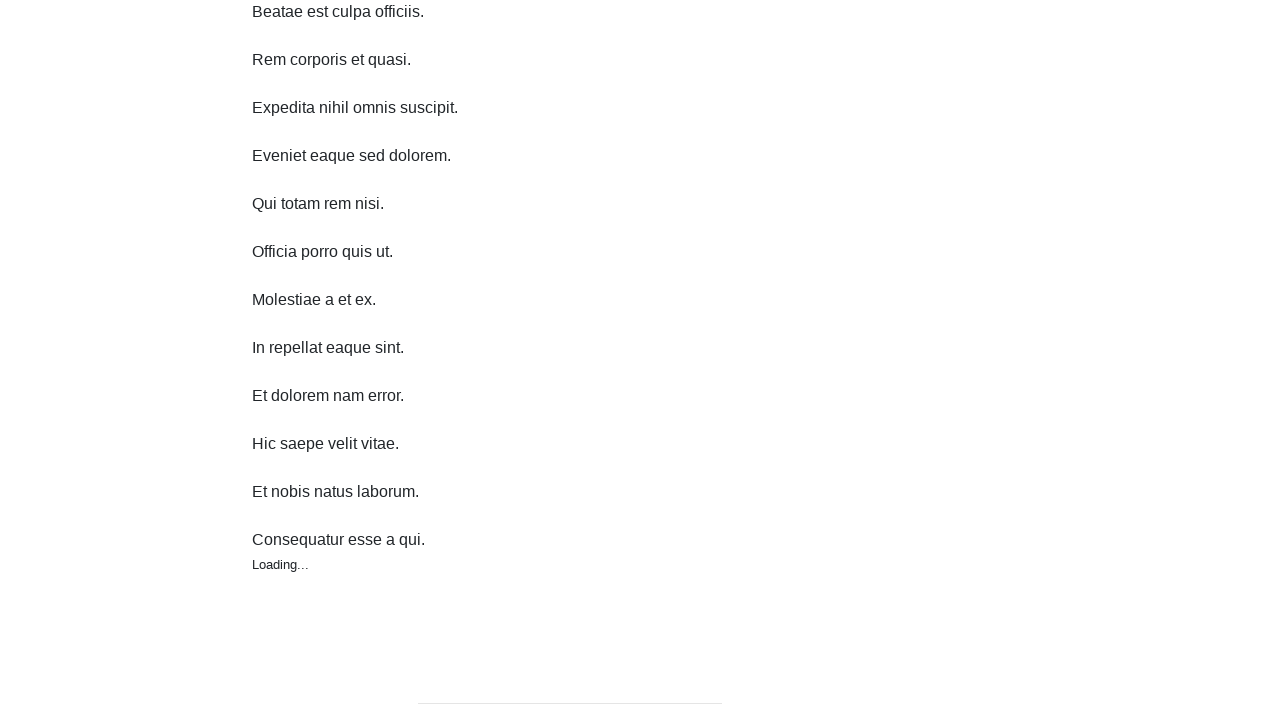

Waited 1 second before scrolling
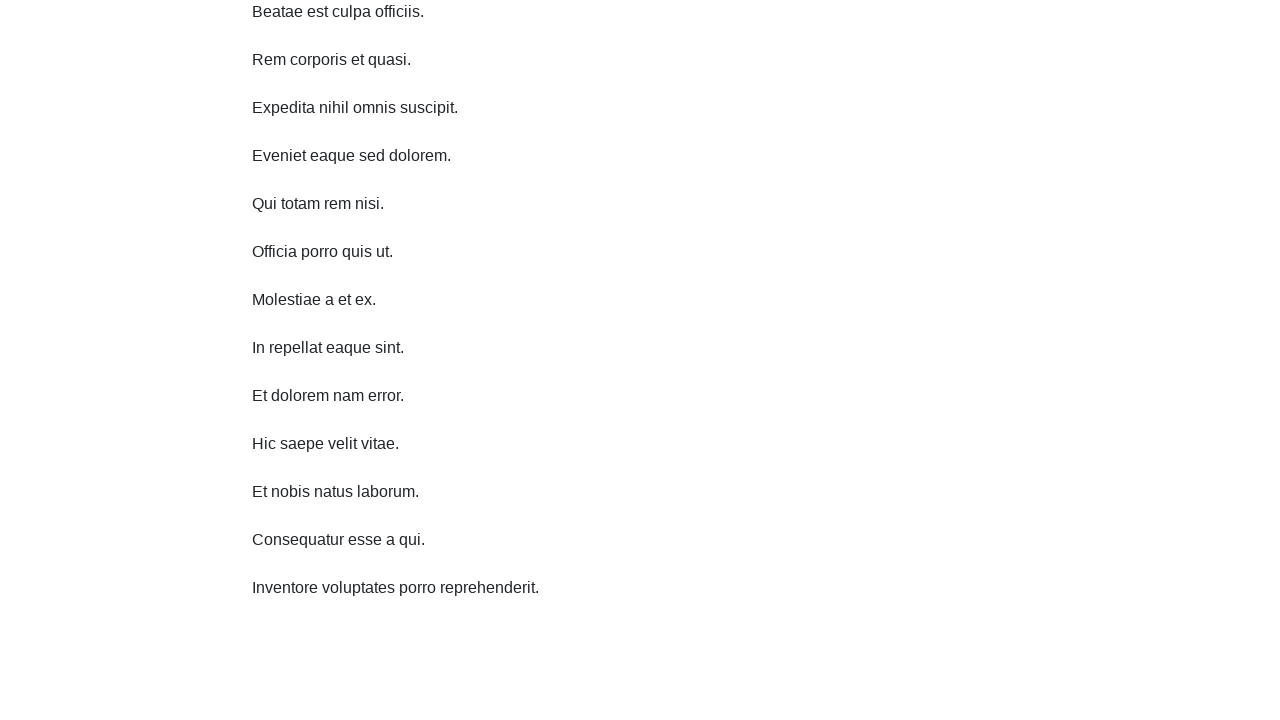

Scrolled up 750 pixels (iteration 1/10)
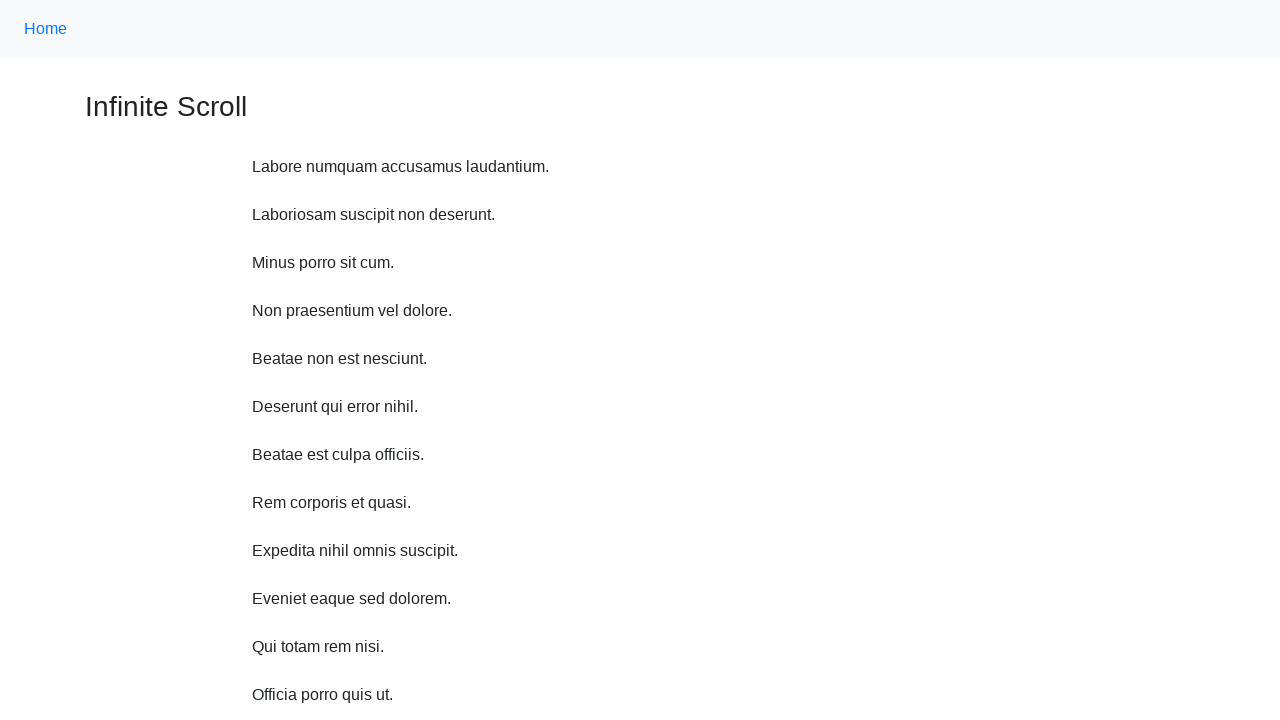

Waited 1 second before scrolling
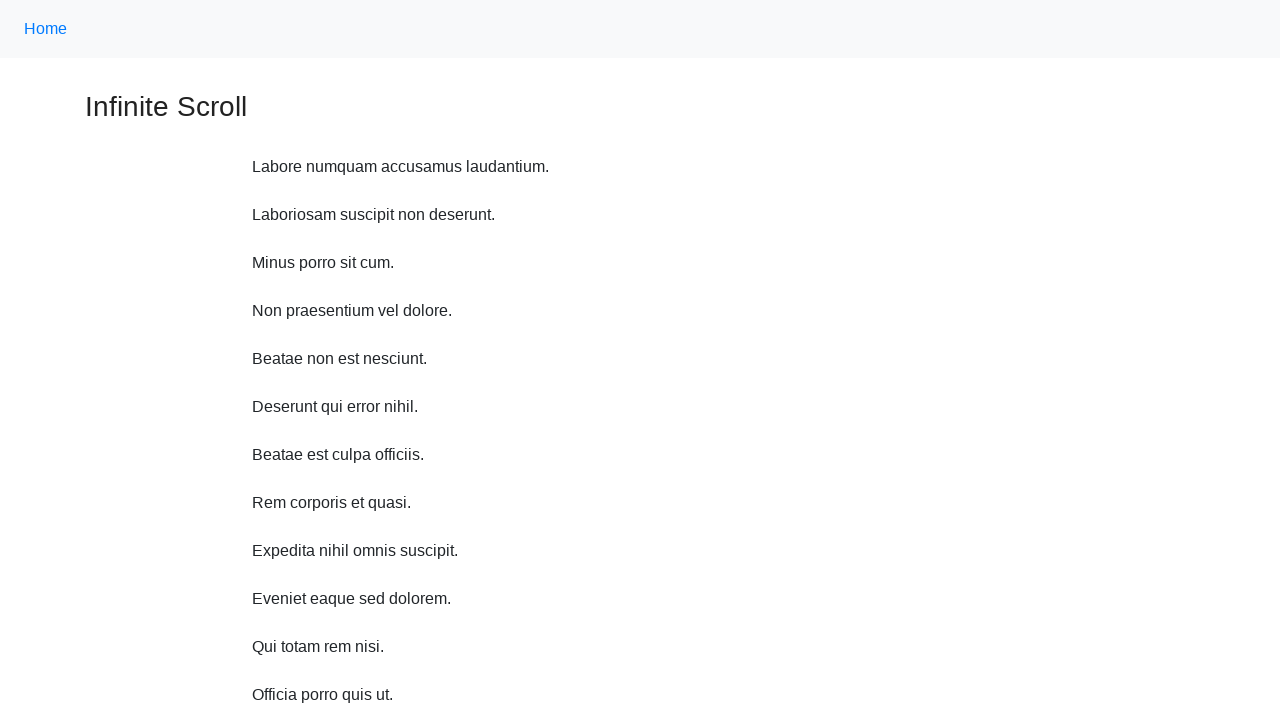

Scrolled up 750 pixels (iteration 2/10)
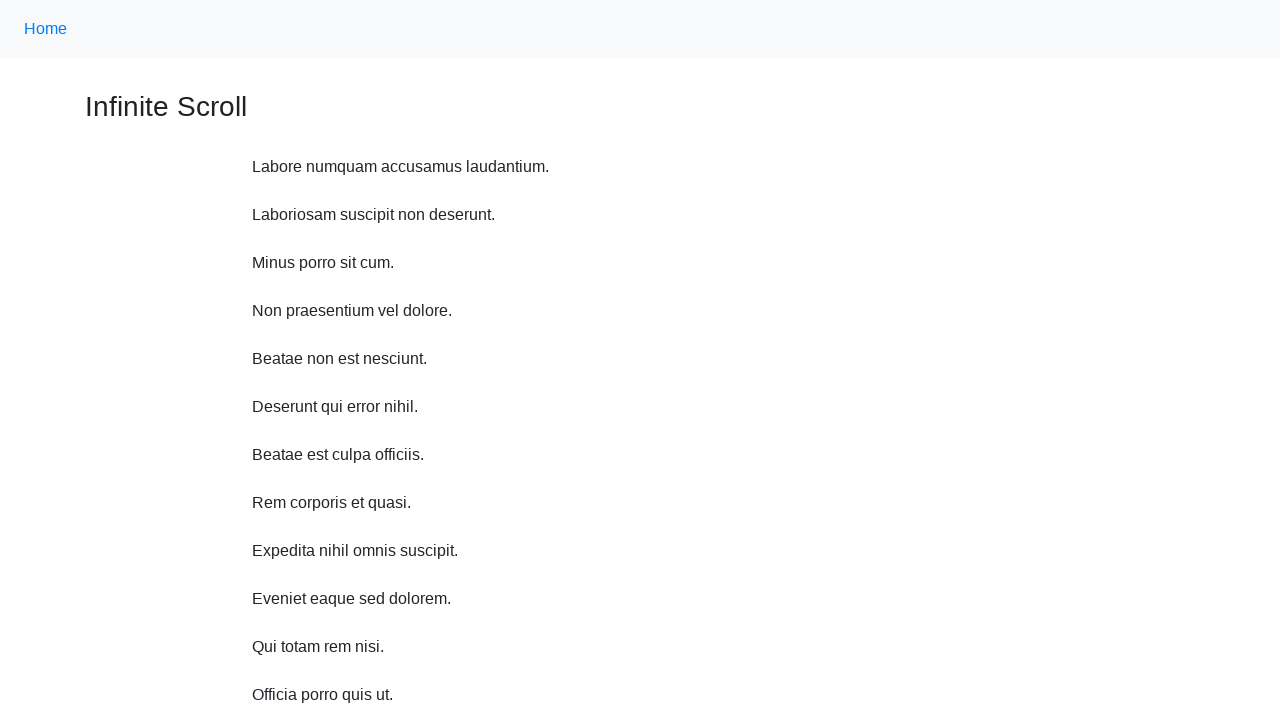

Waited 1 second before scrolling
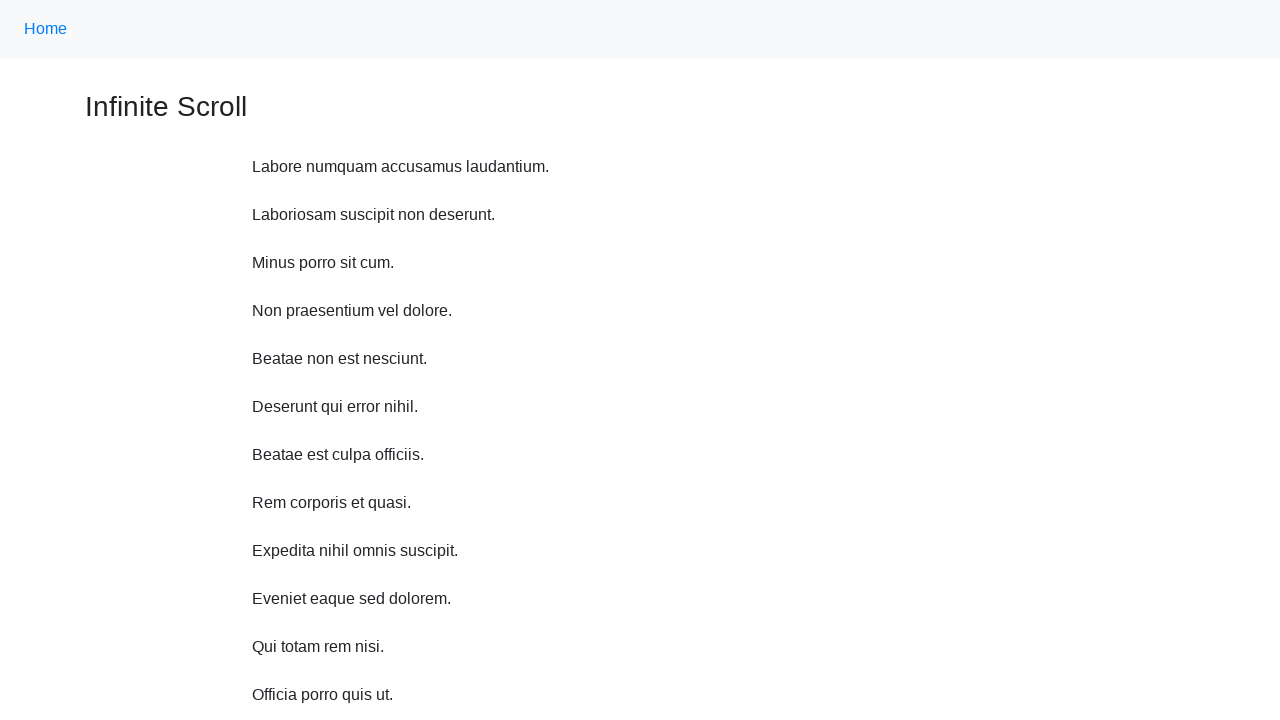

Scrolled up 750 pixels (iteration 3/10)
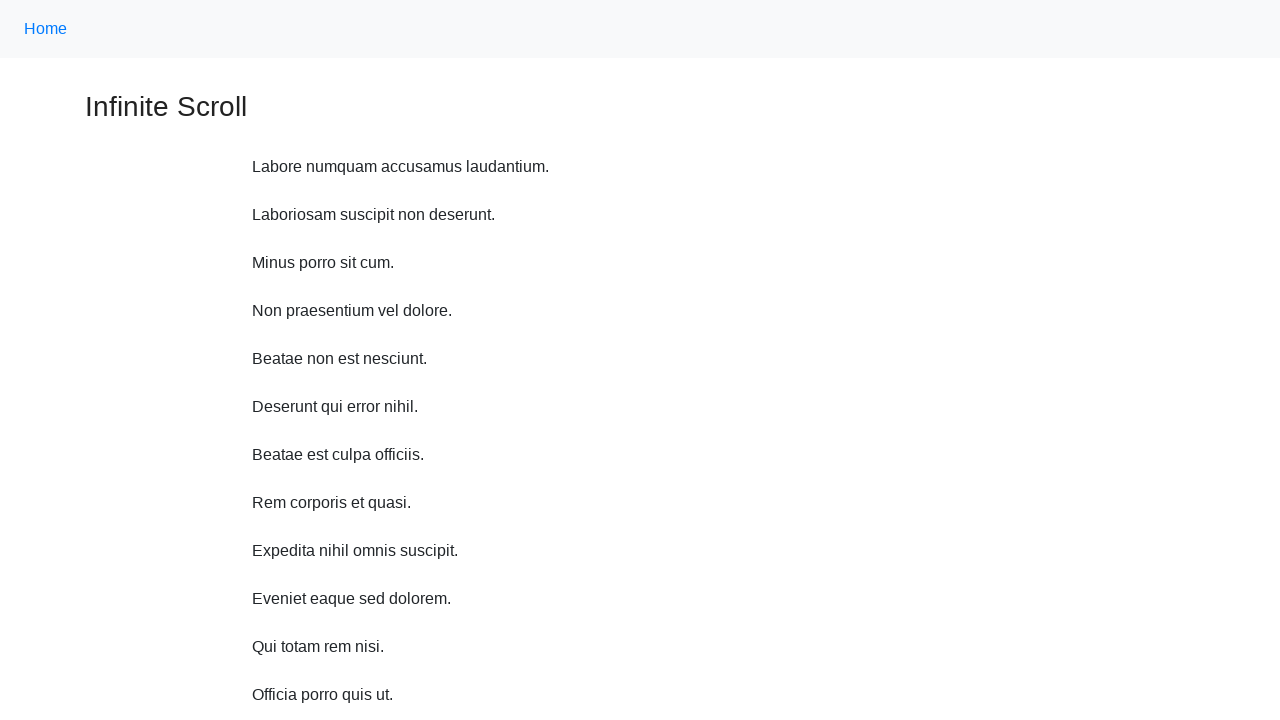

Waited 1 second before scrolling
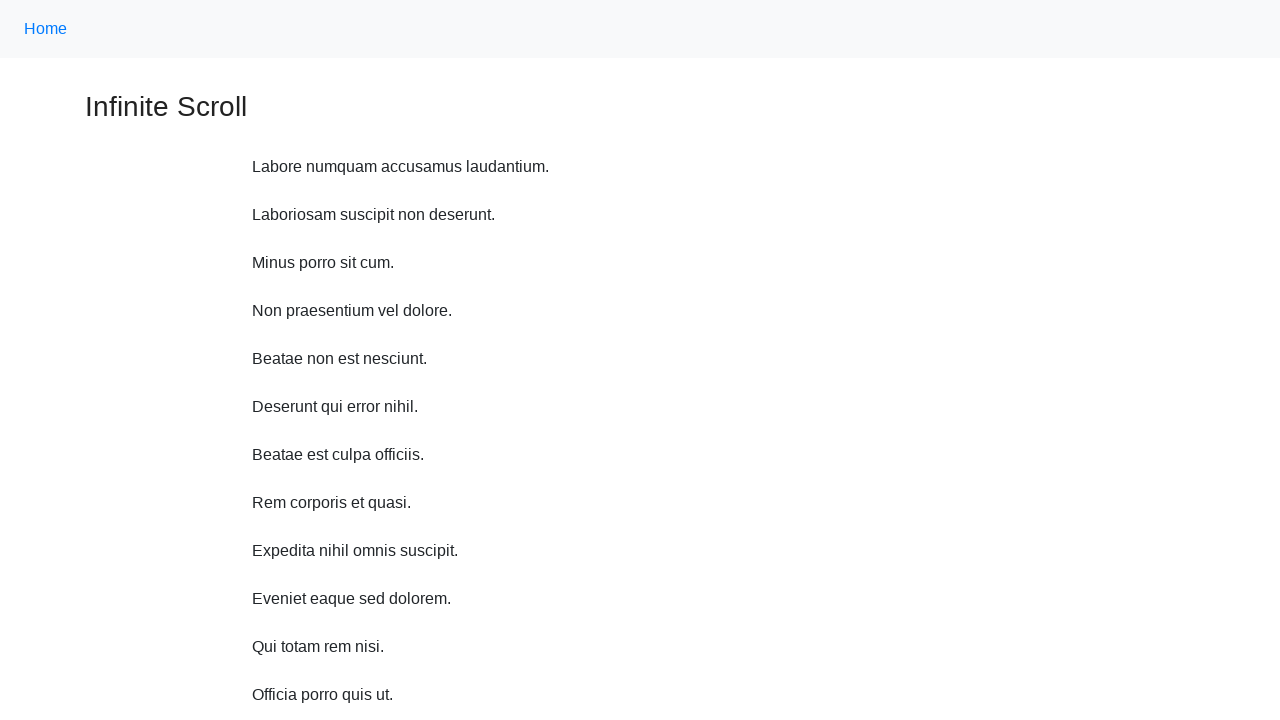

Scrolled up 750 pixels (iteration 4/10)
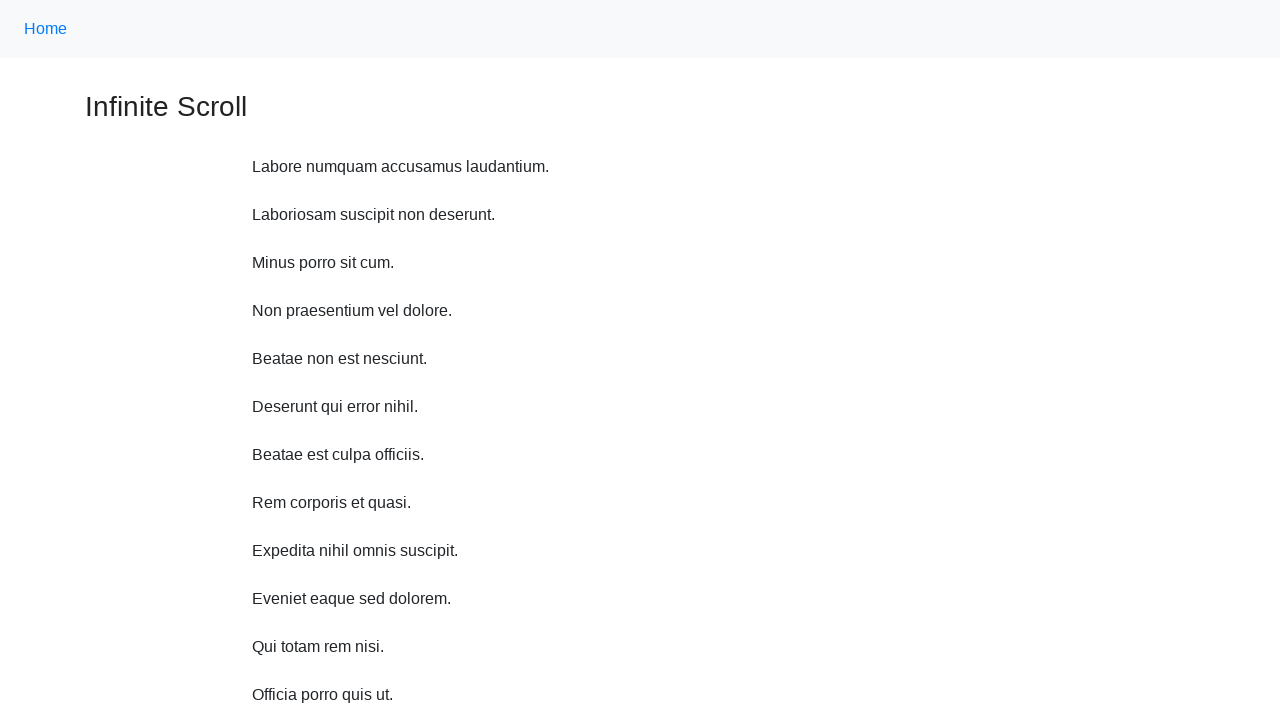

Waited 1 second before scrolling
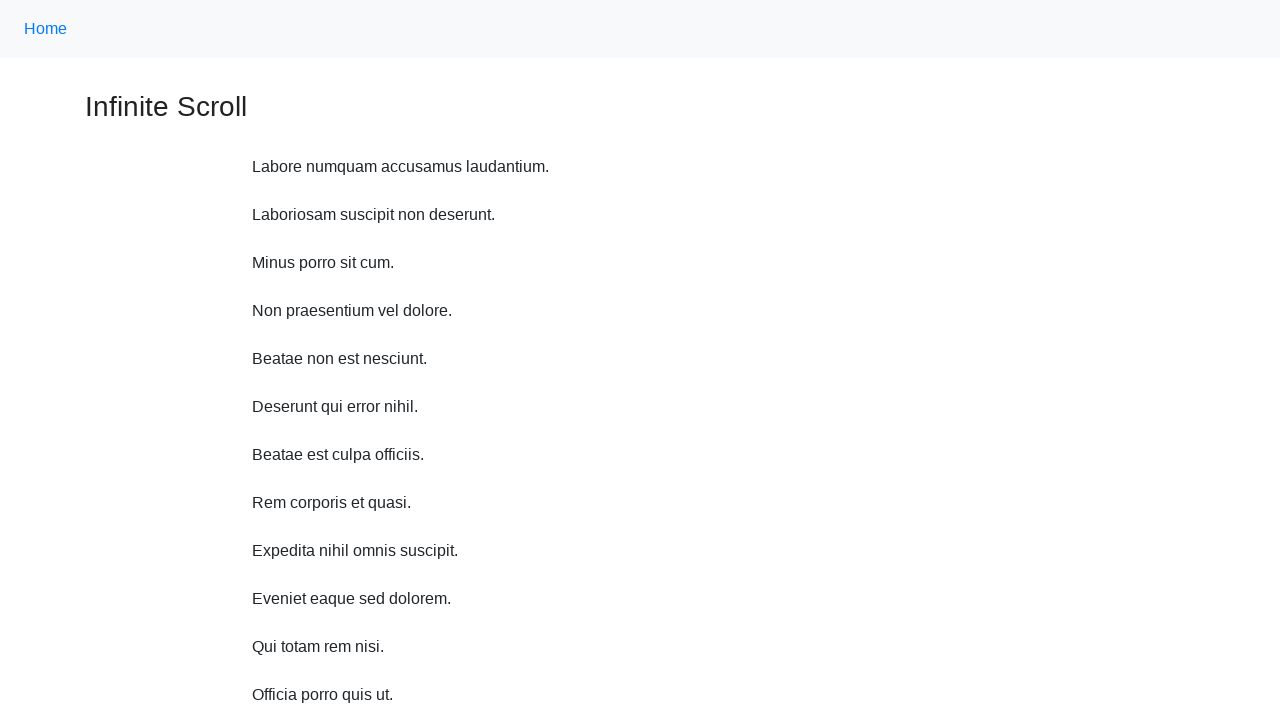

Scrolled up 750 pixels (iteration 5/10)
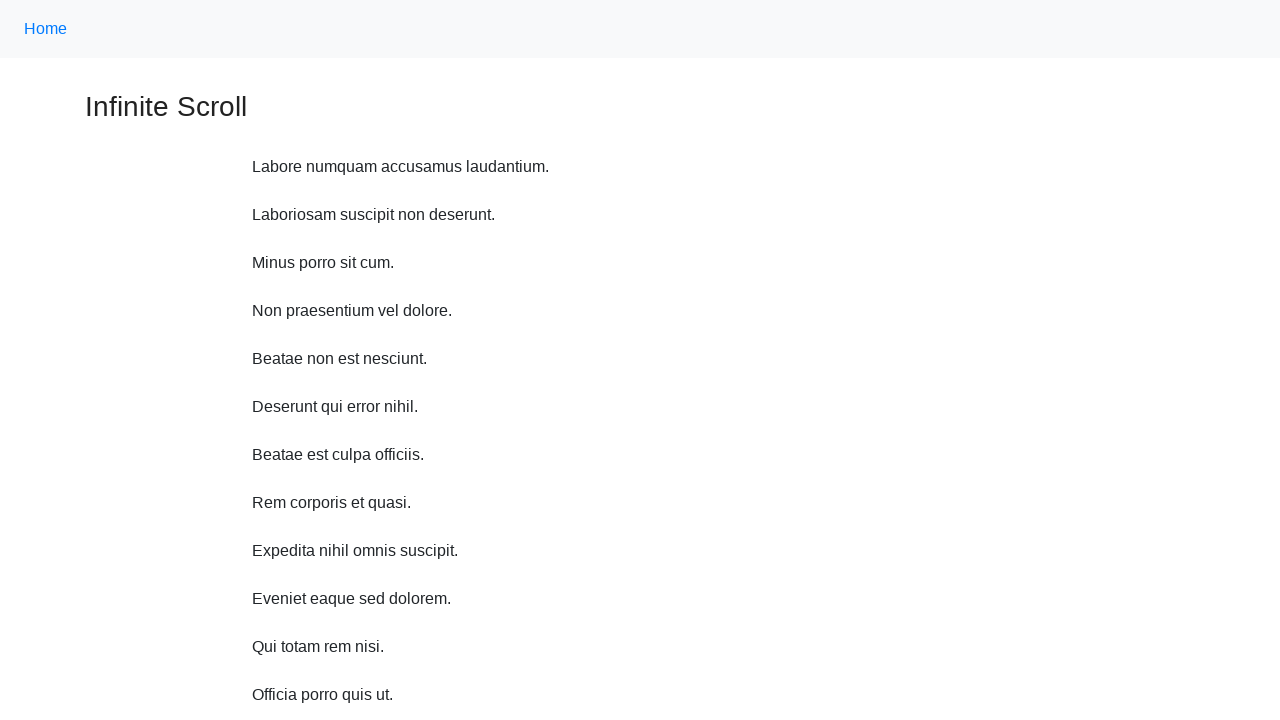

Waited 1 second before scrolling
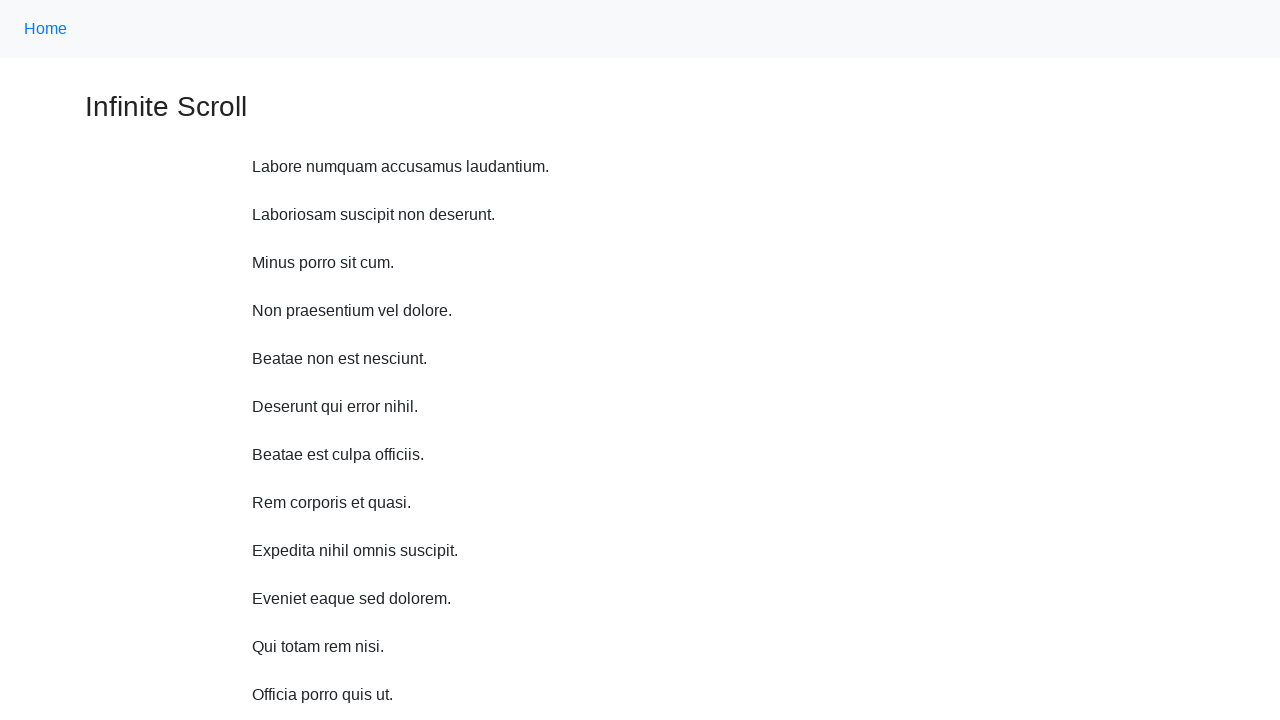

Scrolled up 750 pixels (iteration 6/10)
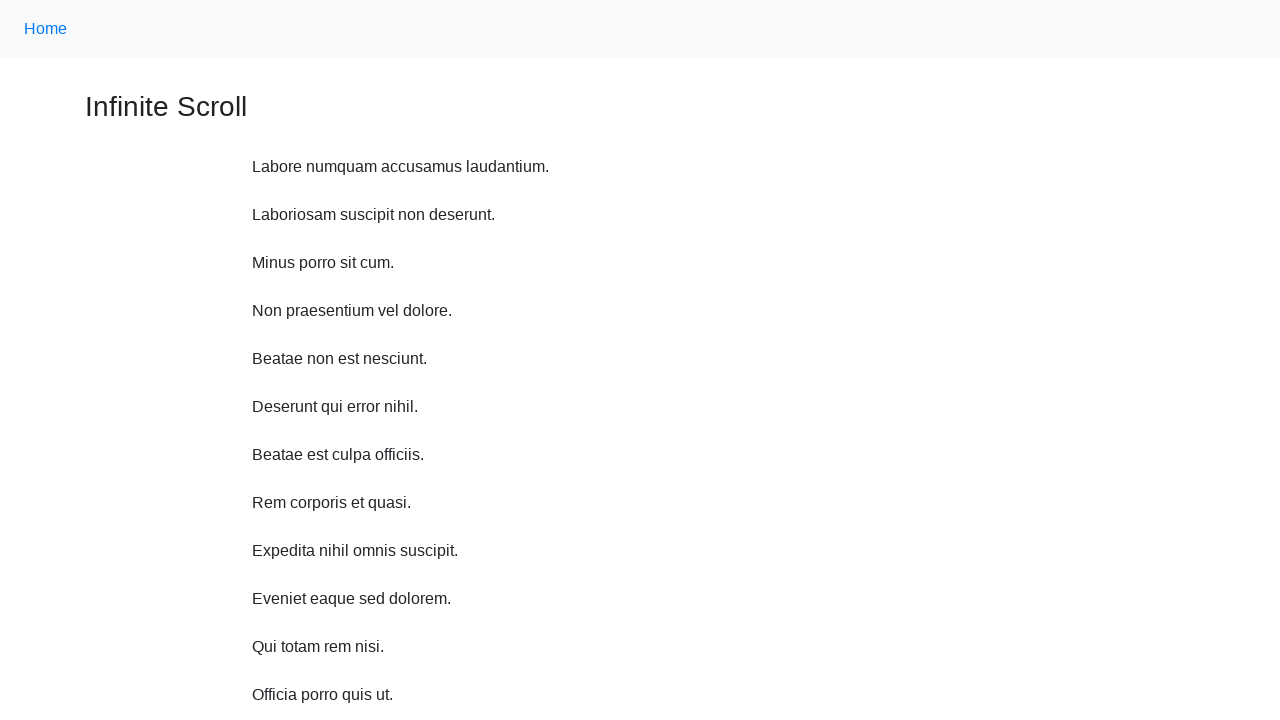

Waited 1 second before scrolling
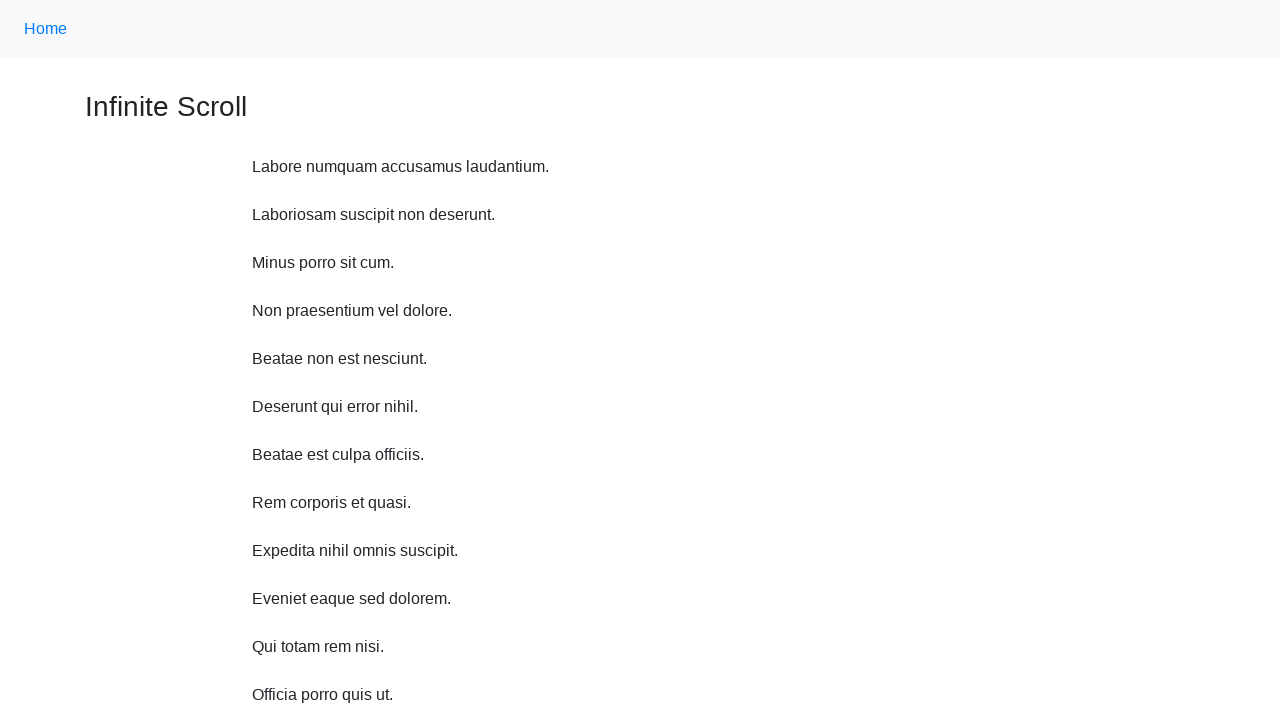

Scrolled up 750 pixels (iteration 7/10)
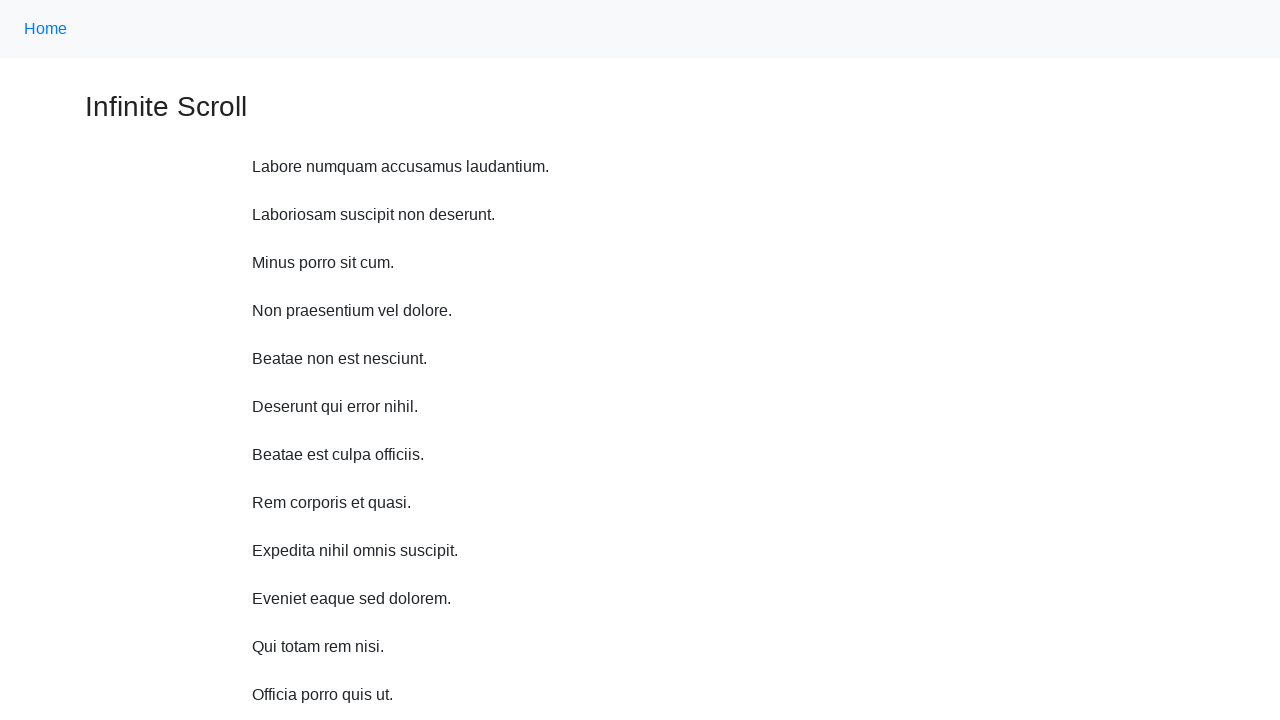

Waited 1 second before scrolling
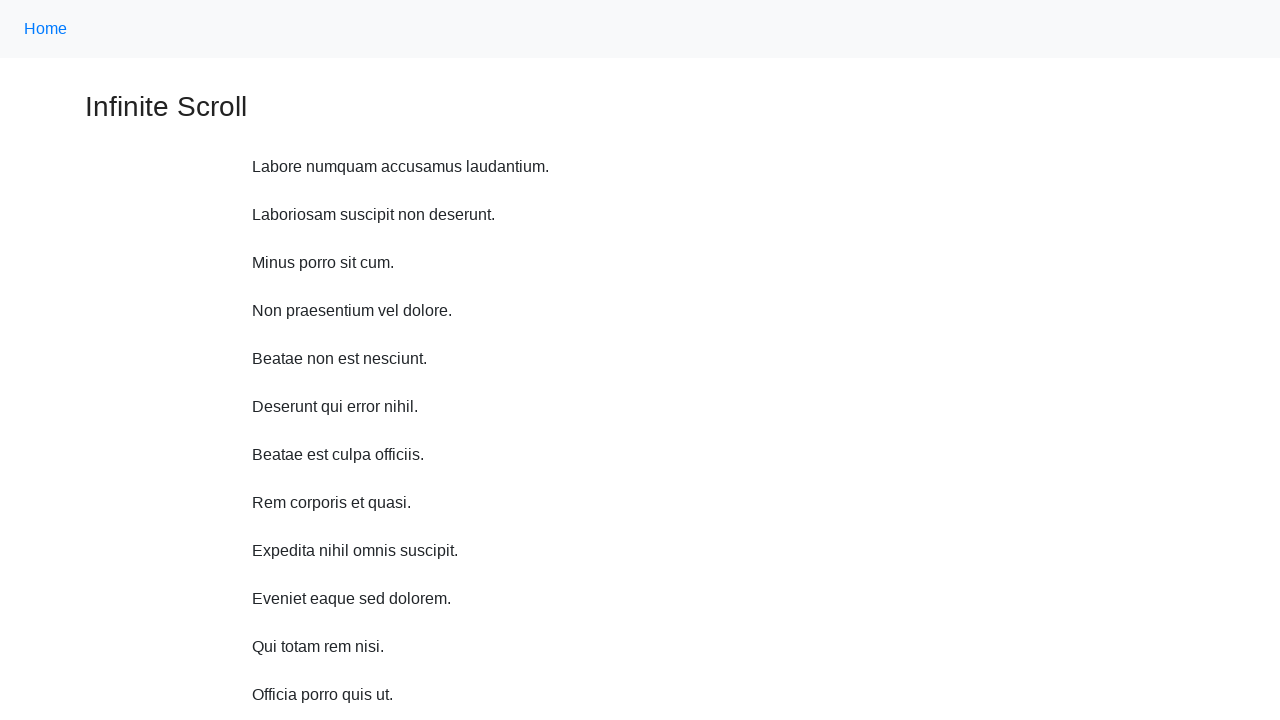

Scrolled up 750 pixels (iteration 8/10)
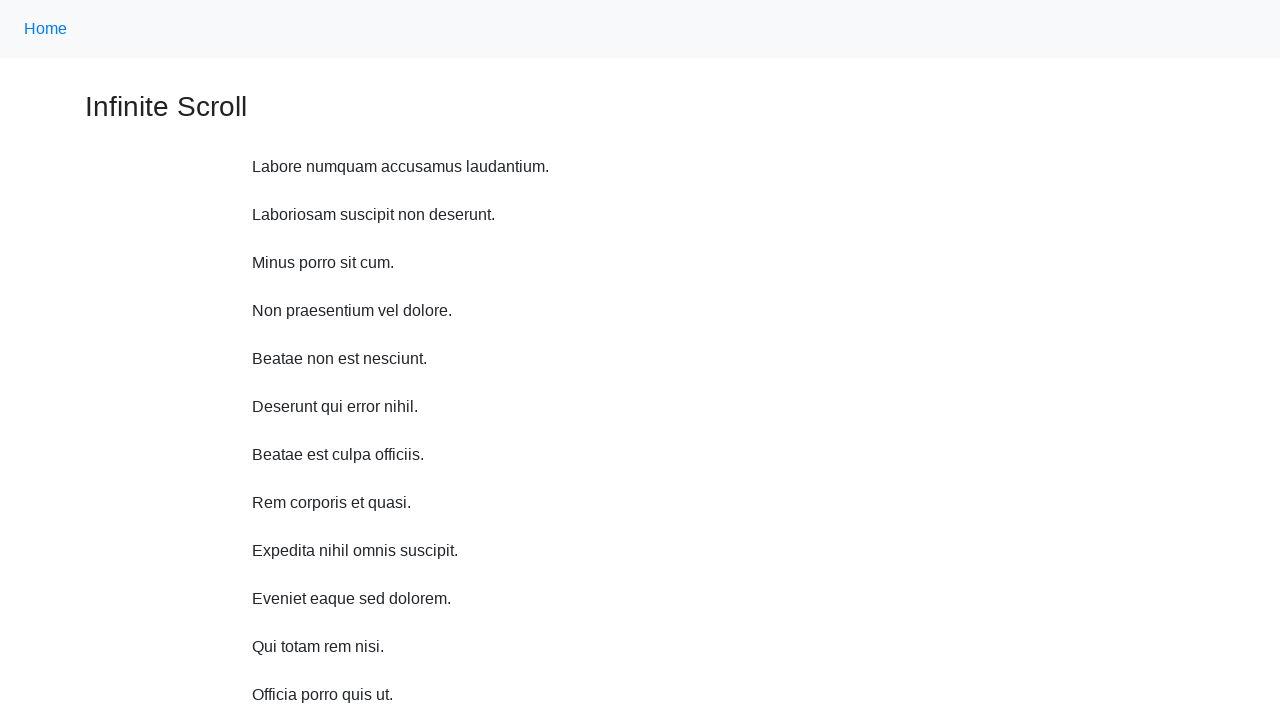

Waited 1 second before scrolling
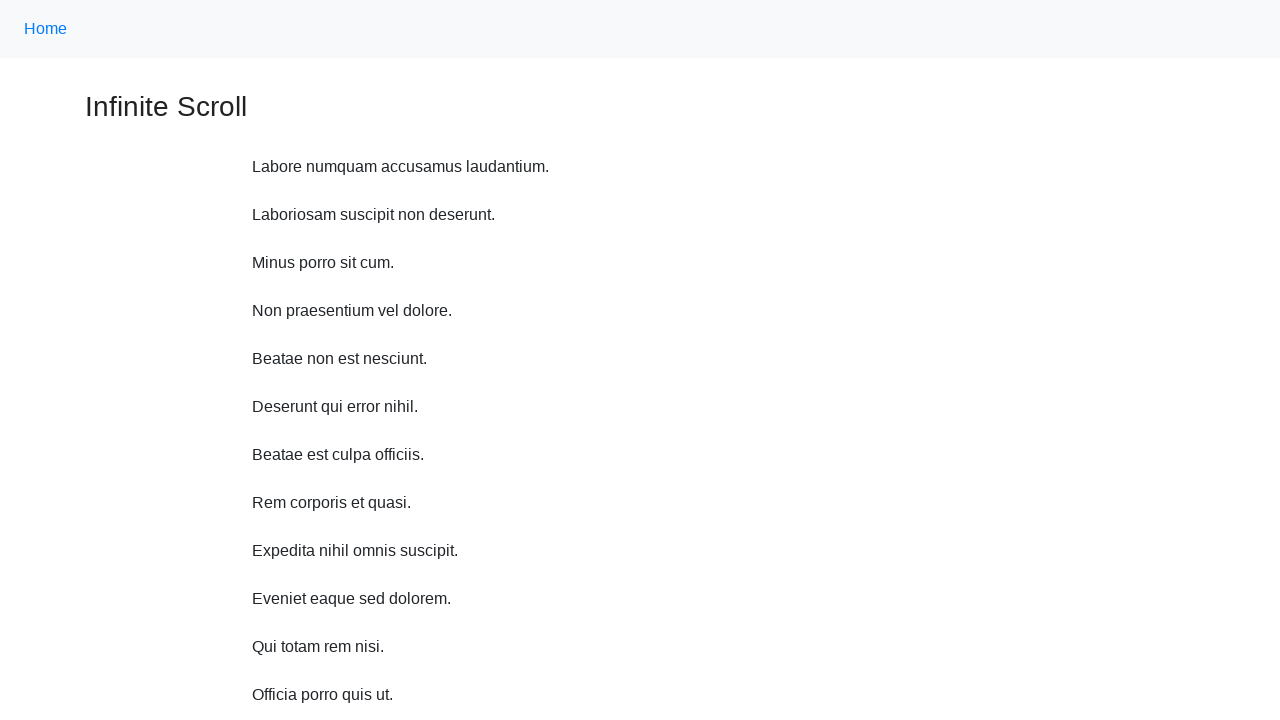

Scrolled up 750 pixels (iteration 9/10)
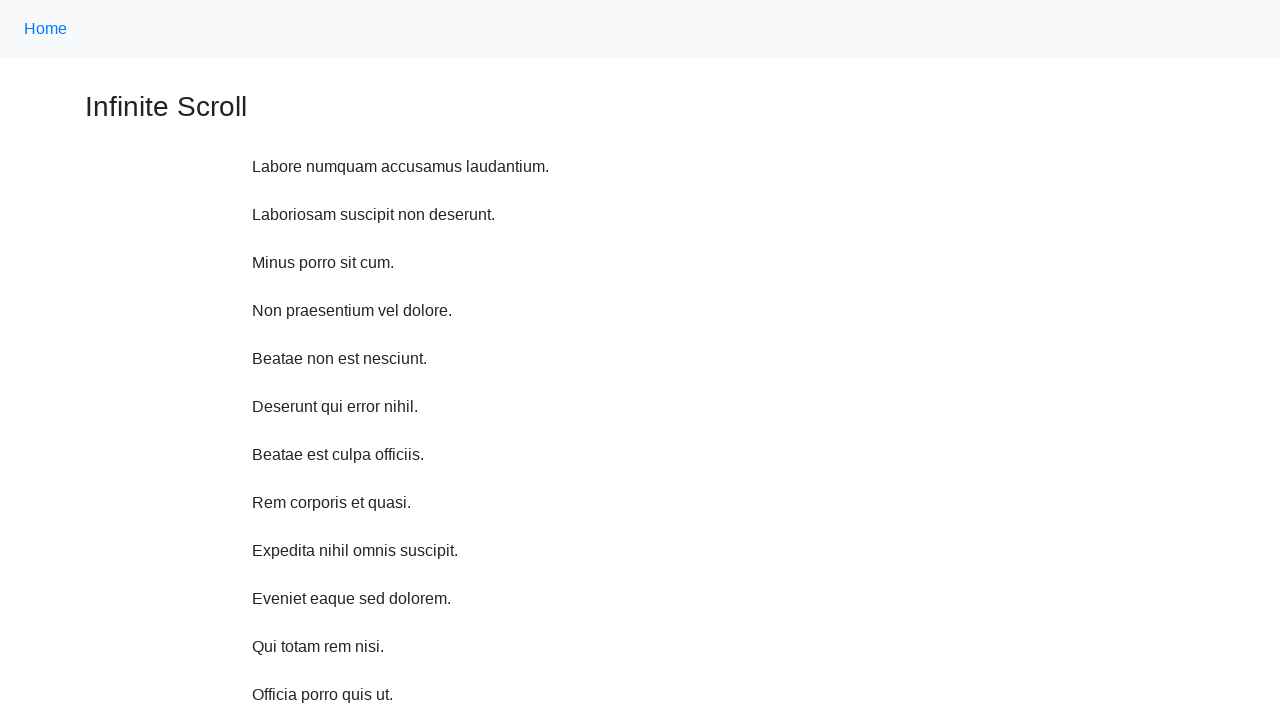

Waited 1 second before scrolling
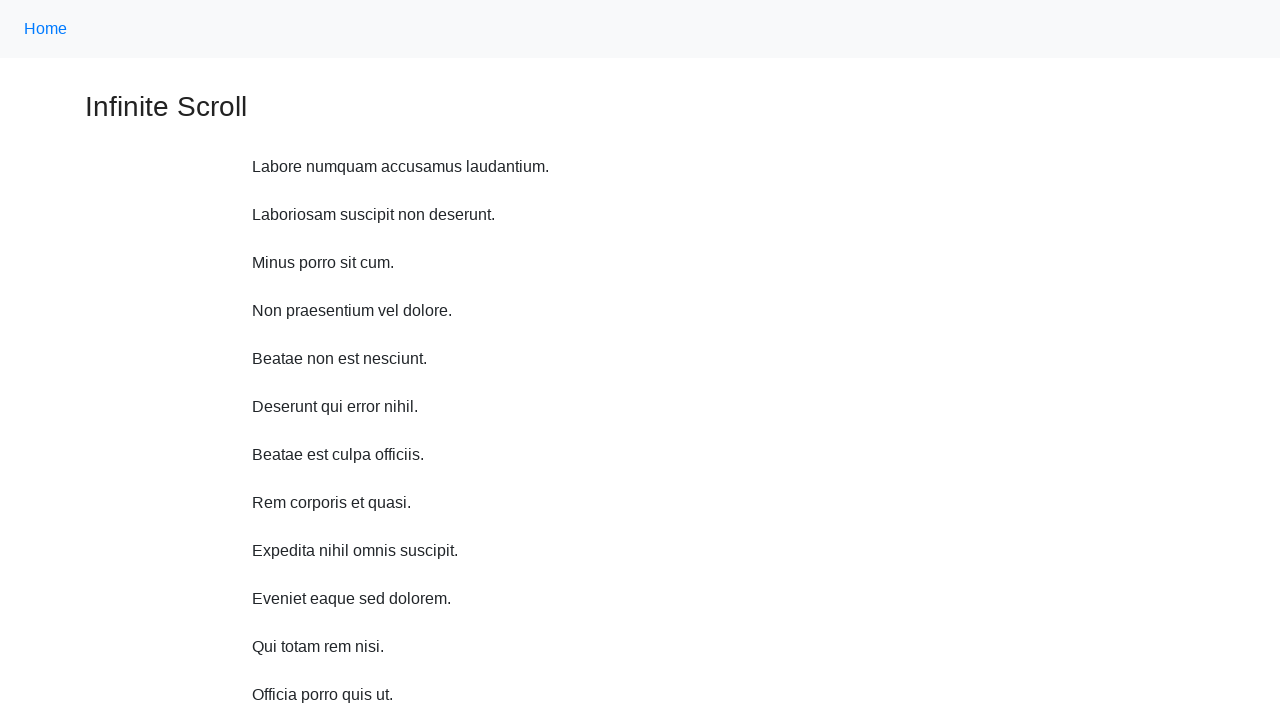

Scrolled up 750 pixels (iteration 10/10)
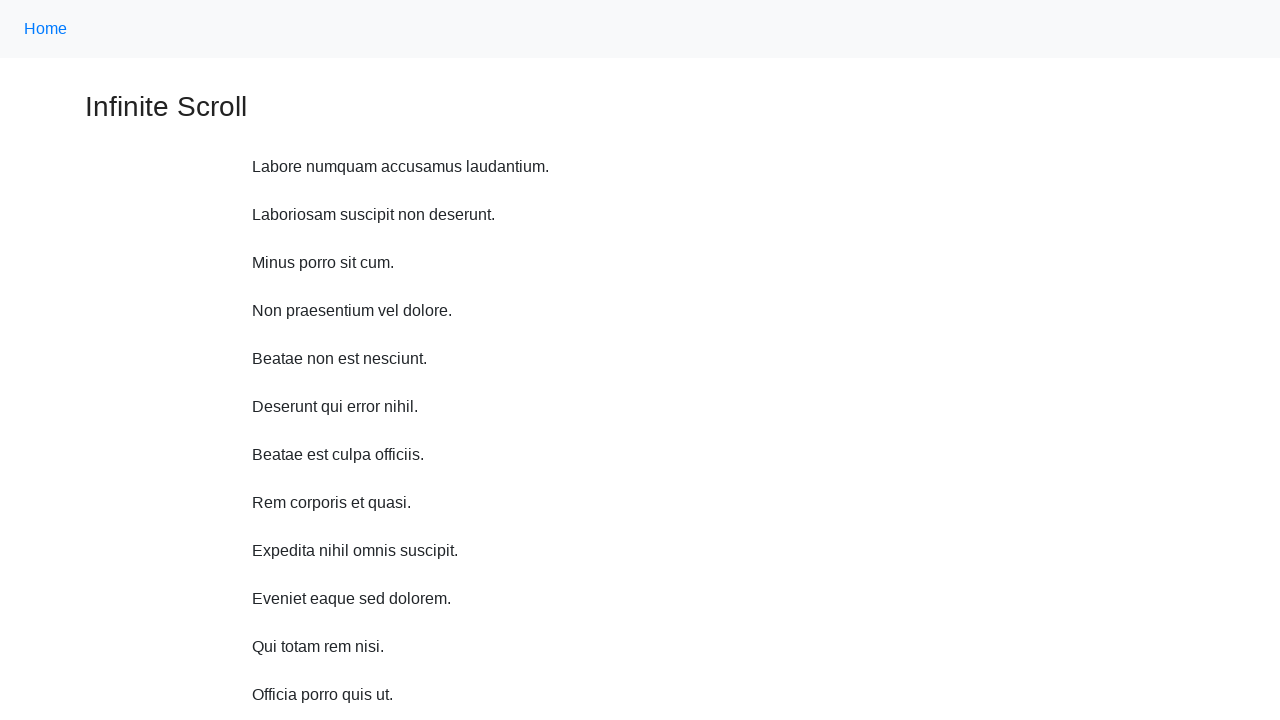

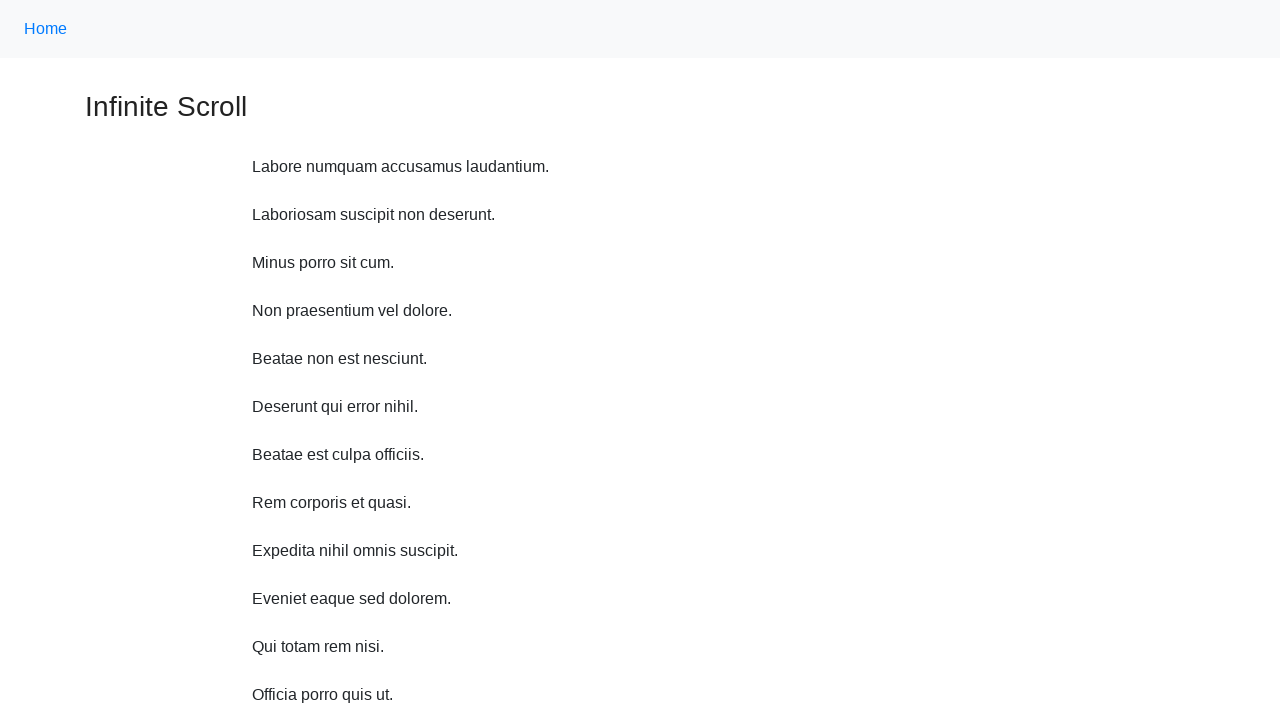